Tests the shopping cart functionality on demoblaze by adding products from three categories (Phones, Laptops, Monitors) to the cart, then navigating to the cart and deleting all items one by one.

Starting URL: https://demoblaze.com/index.html

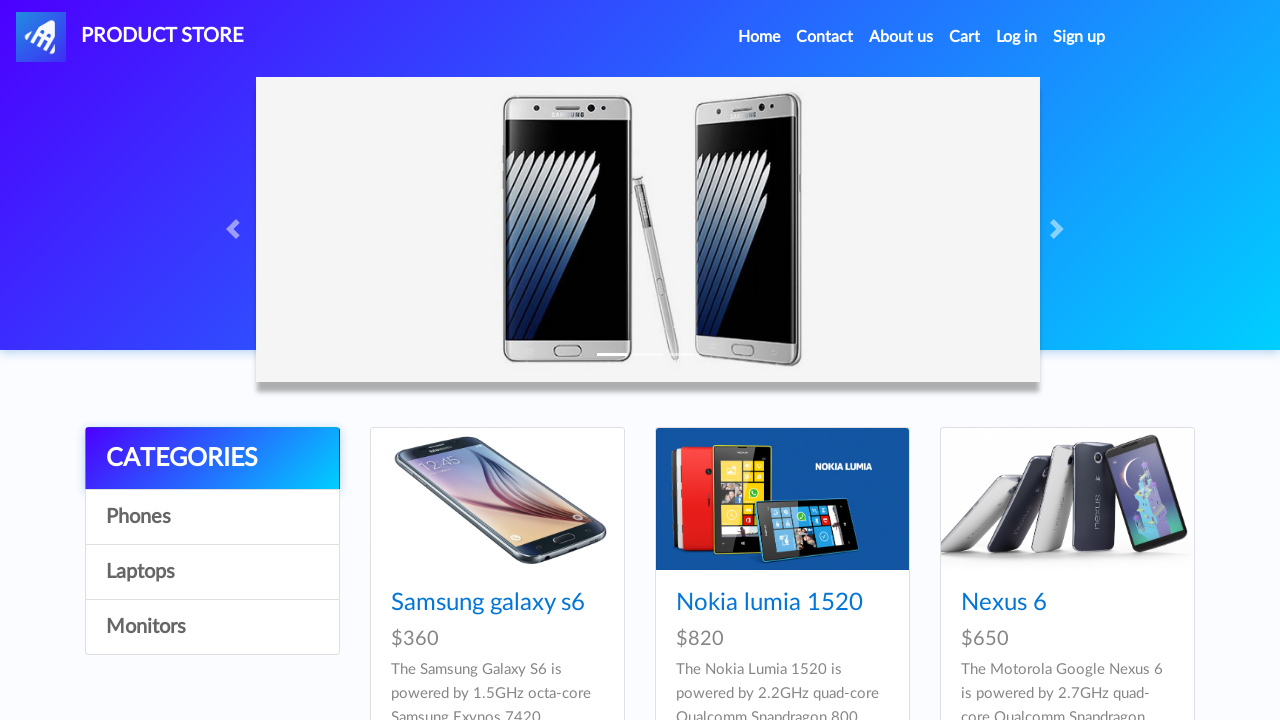

Clicked on Phones category at (212, 517) on text=Phones
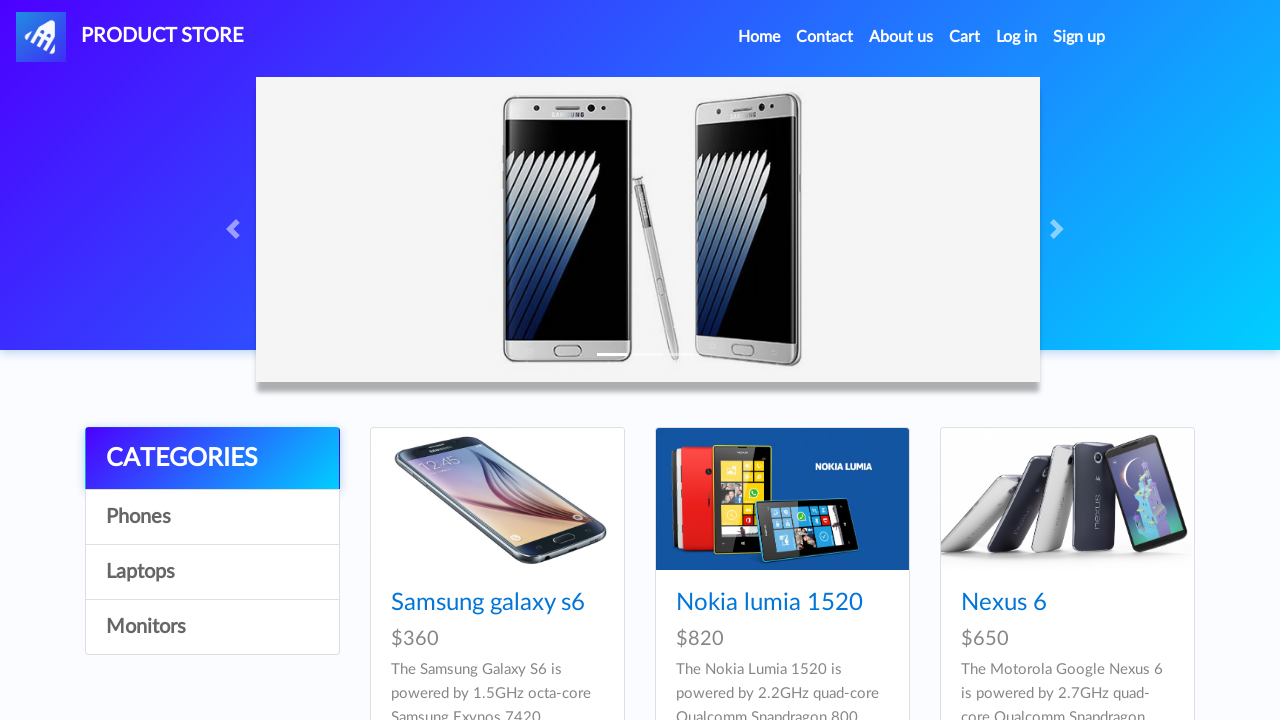

Samsung galaxy s6 product loaded in Phones category
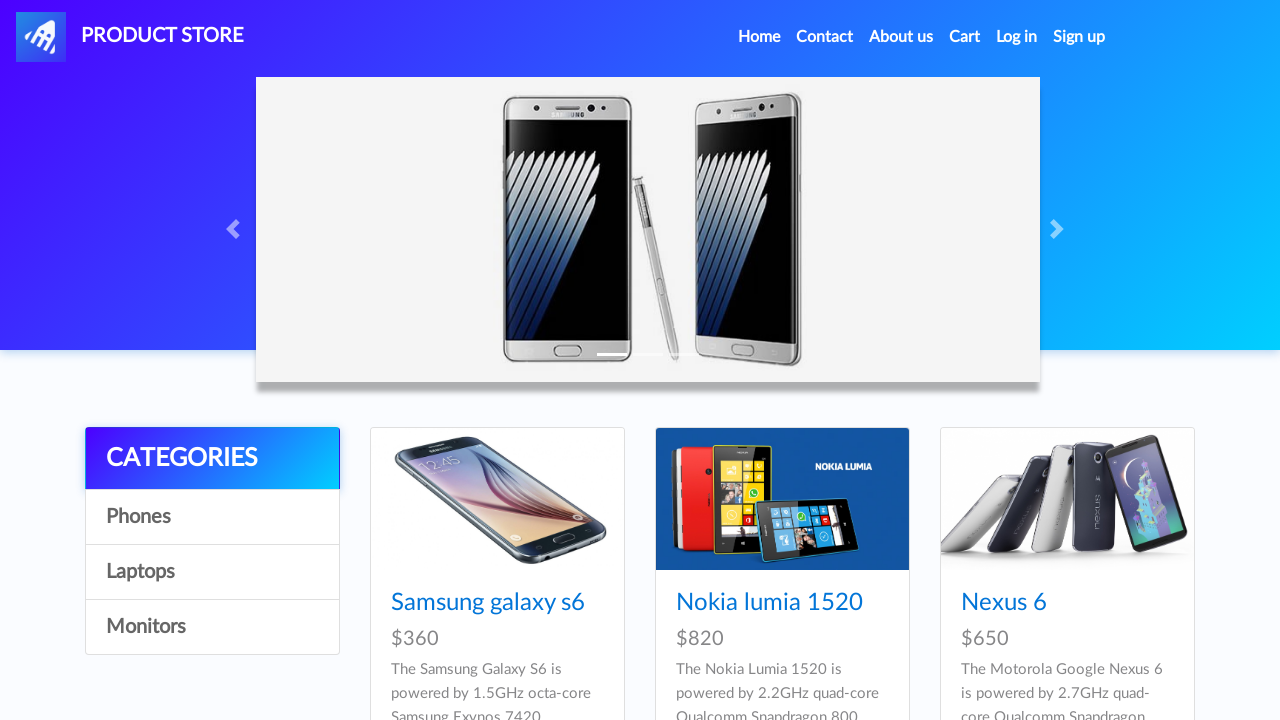

Clicked on Samsung galaxy s6 product at (488, 603) on text=Samsung galaxy s6
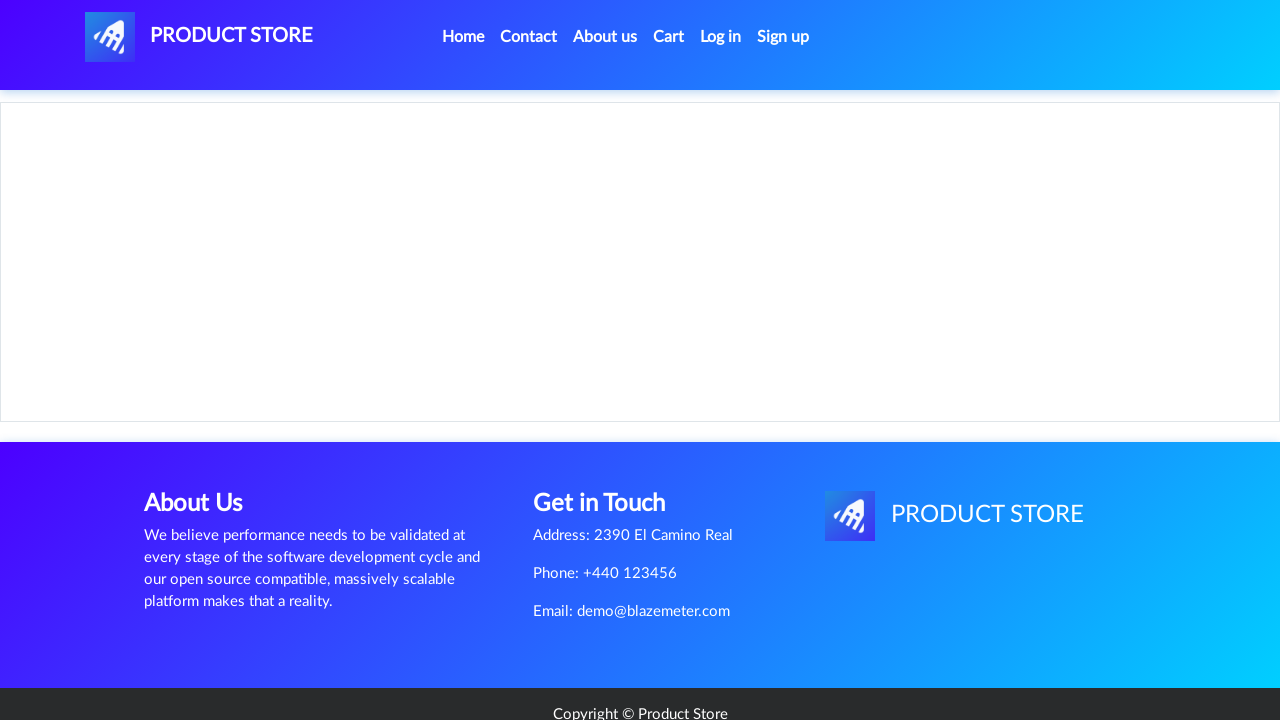

Product details page loaded with Add to cart button
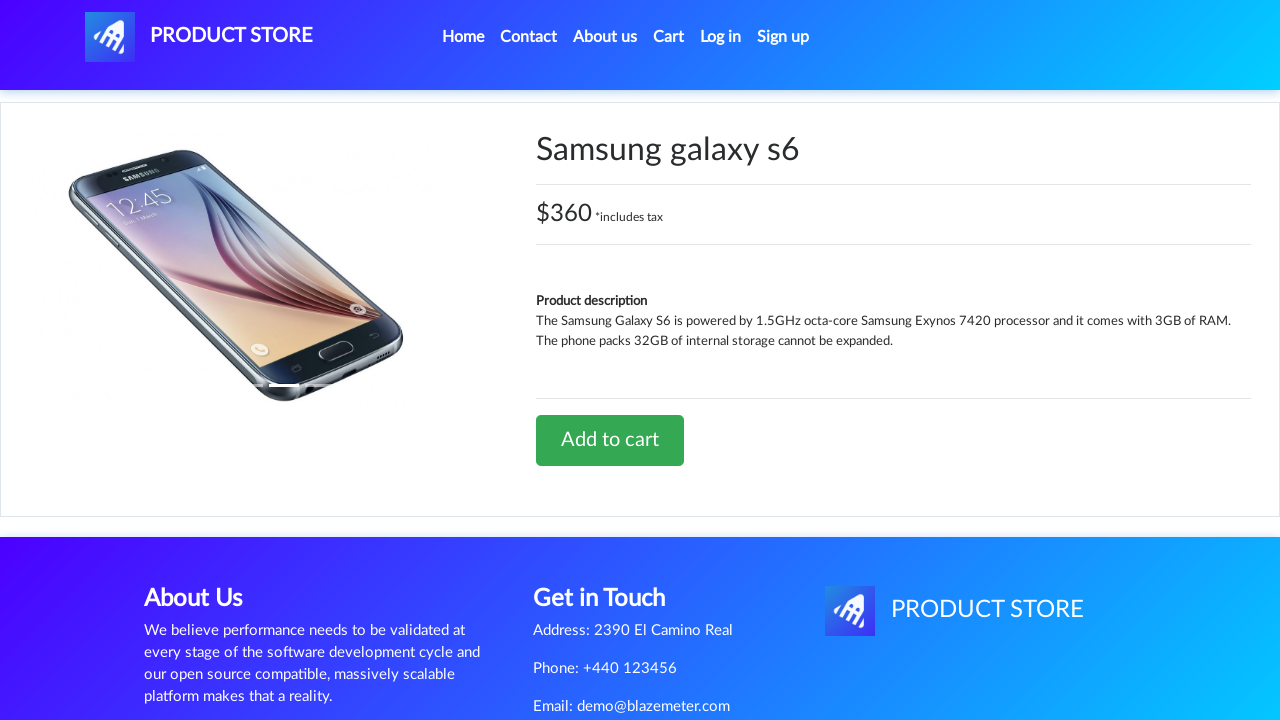

Clicked Add to cart button for Samsung galaxy s6 at (610, 440) on text=Add to cart
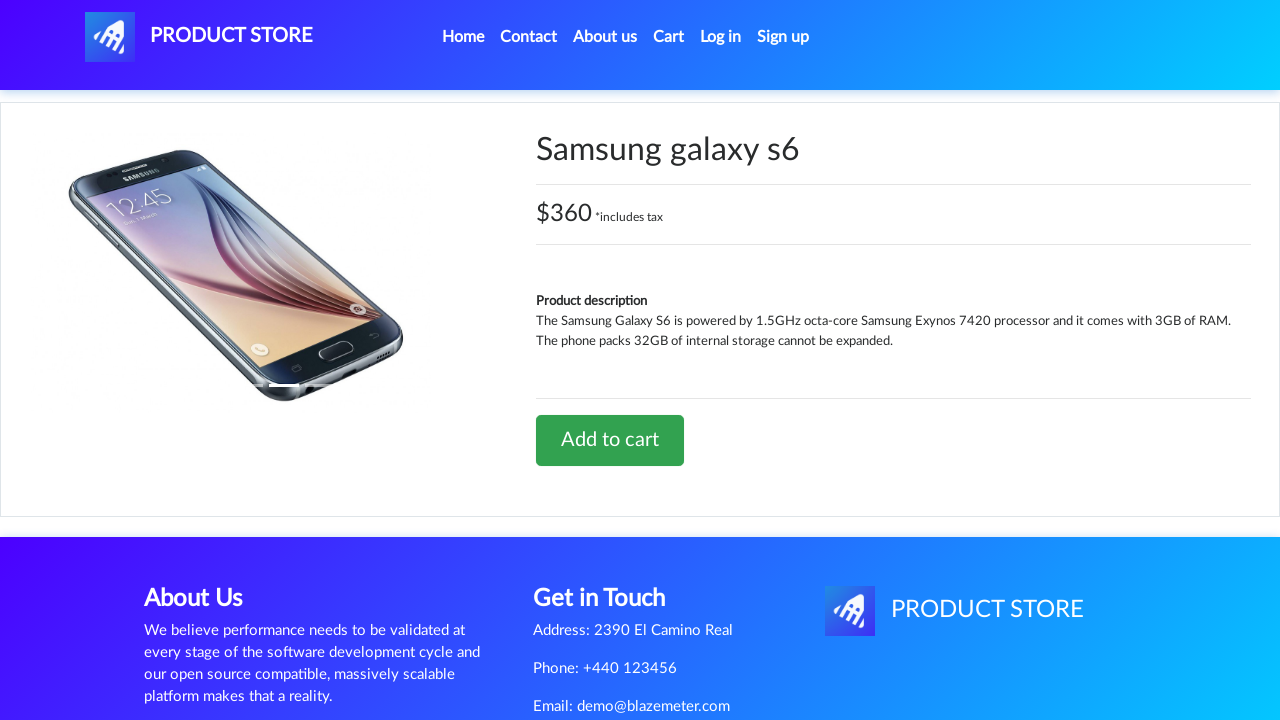

Accepted confirmation dialog for adding Samsung galaxy s6 to cart
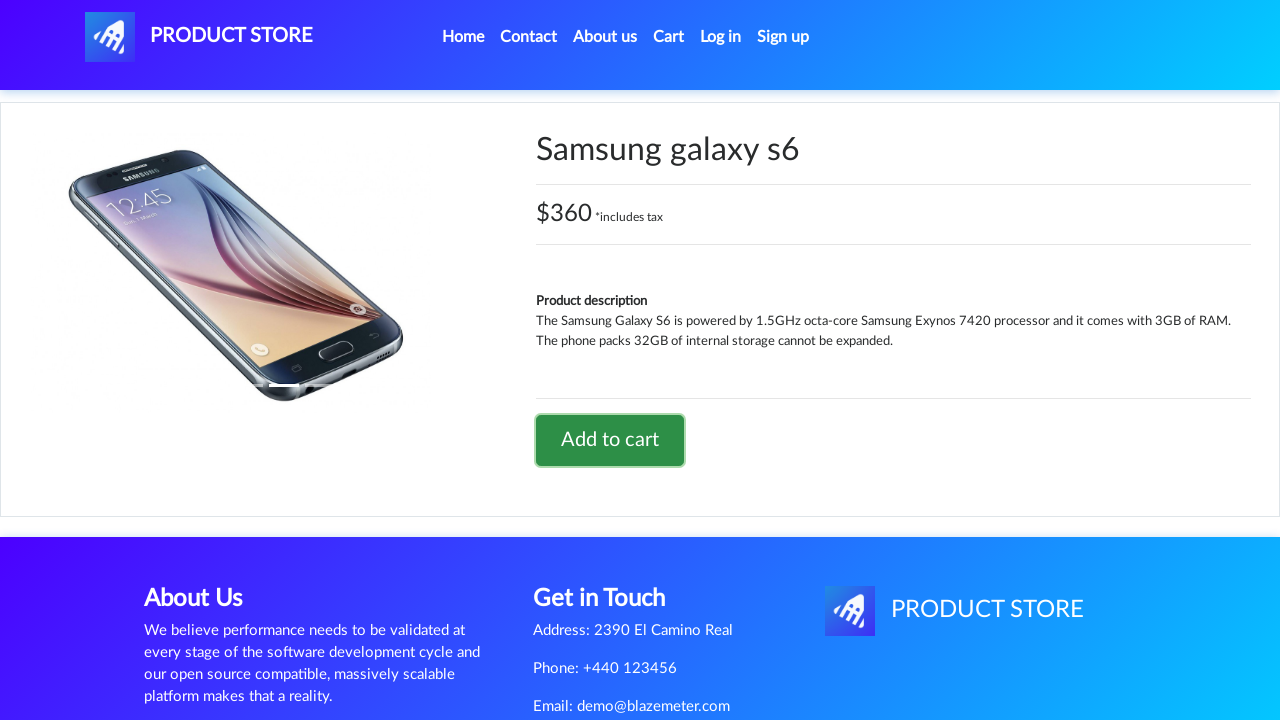

Waited for dialog to complete
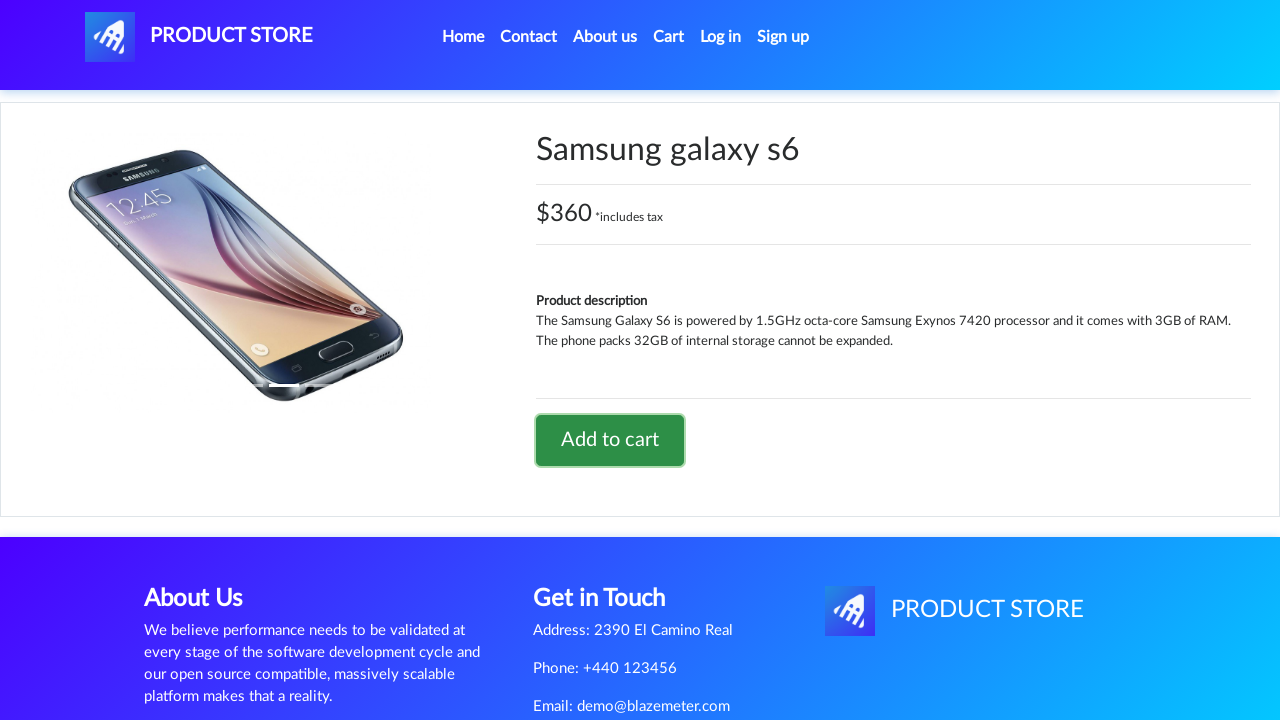

Clicked logo to return to home page at (199, 37) on #nava
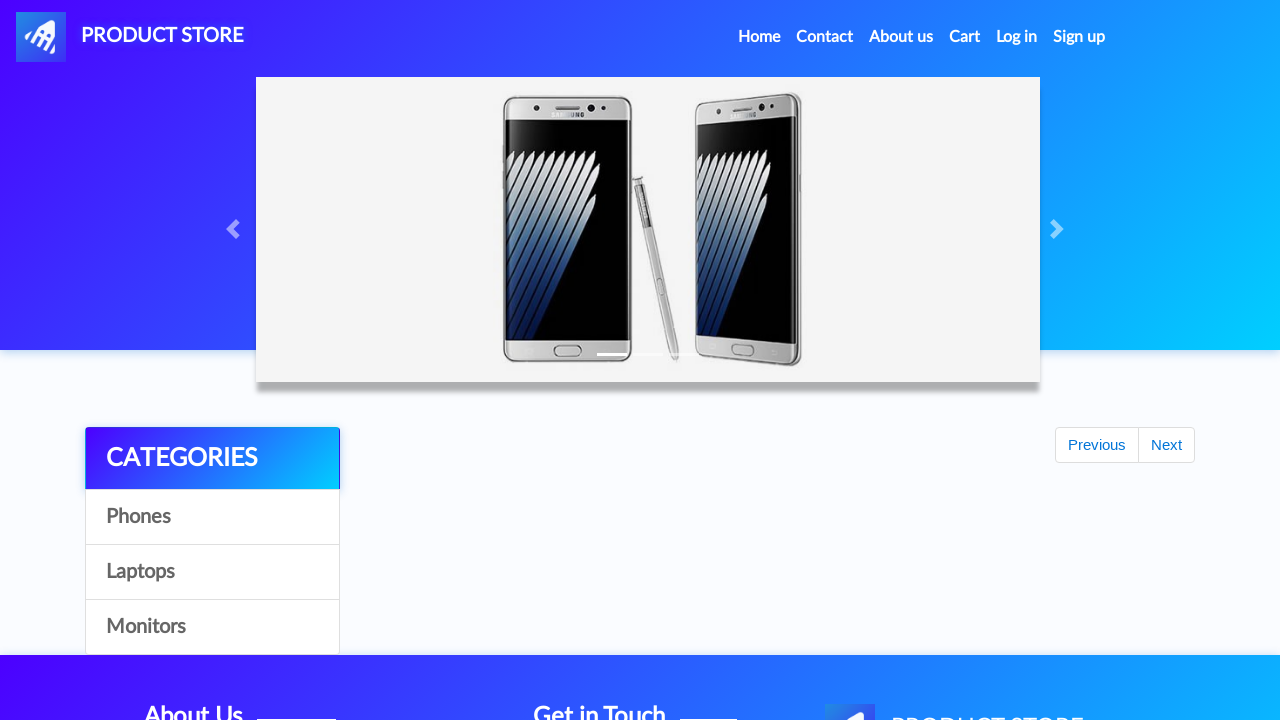

Home page loaded with categories visible
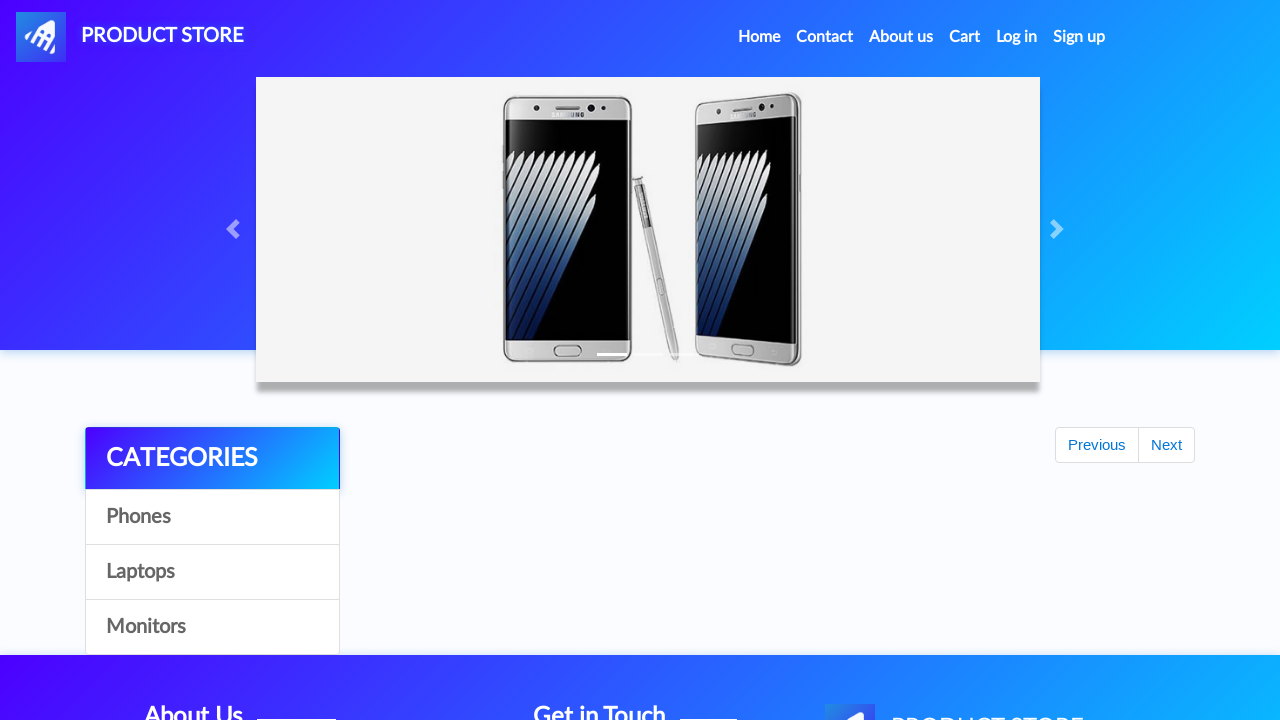

Clicked on Laptops category at (212, 572) on text=Laptops
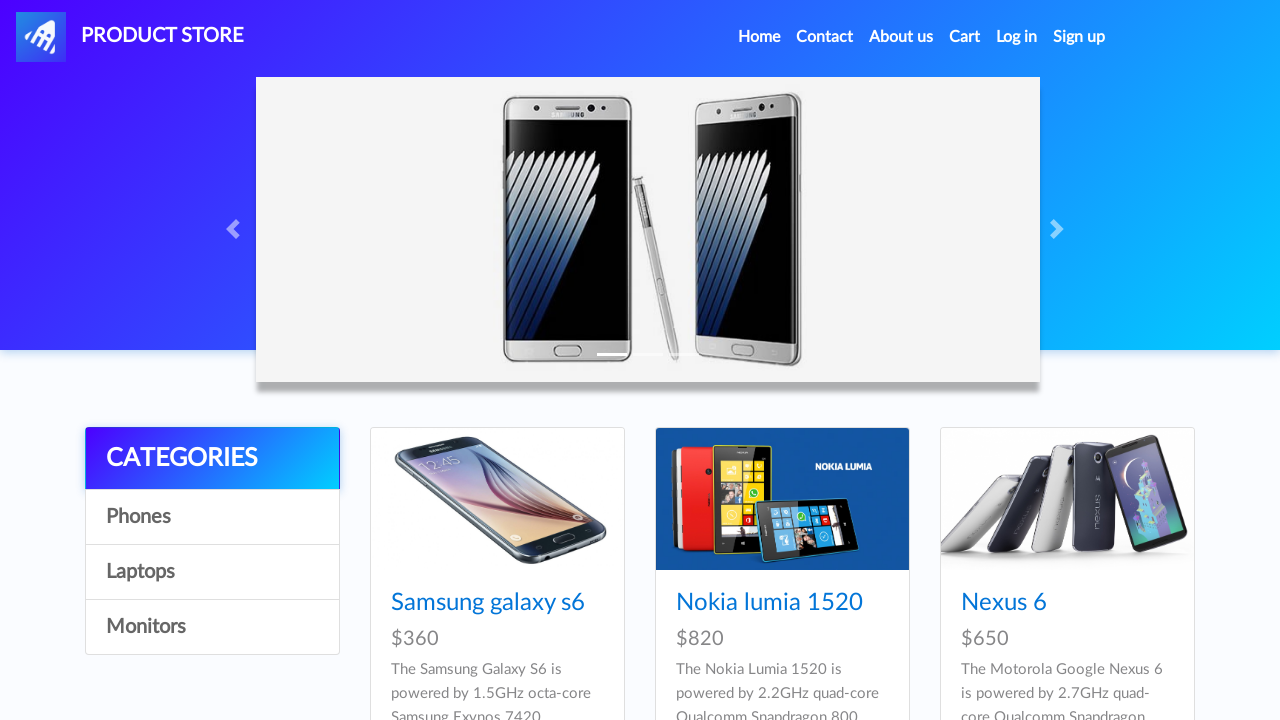

Sony vaio i5 product loaded in Laptops category
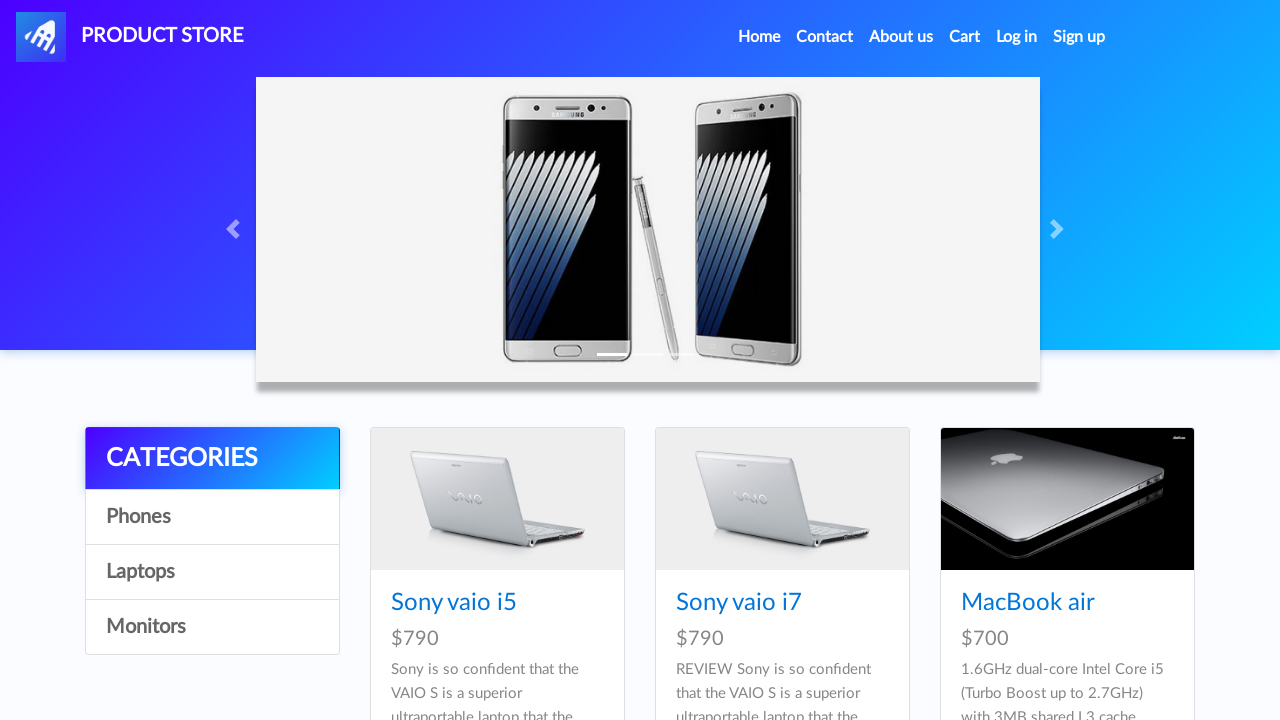

Clicked on Sony vaio i5 product at (454, 603) on text=Sony vaio i5
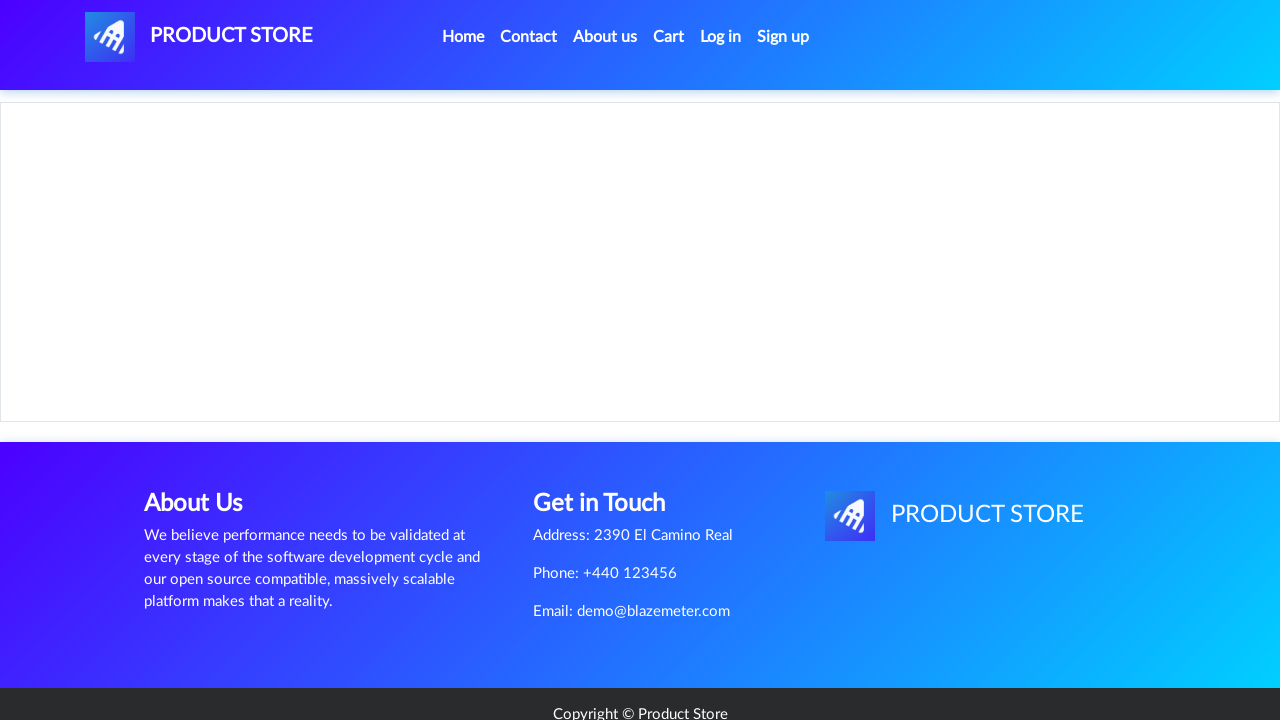

Product details page loaded with Add to cart button
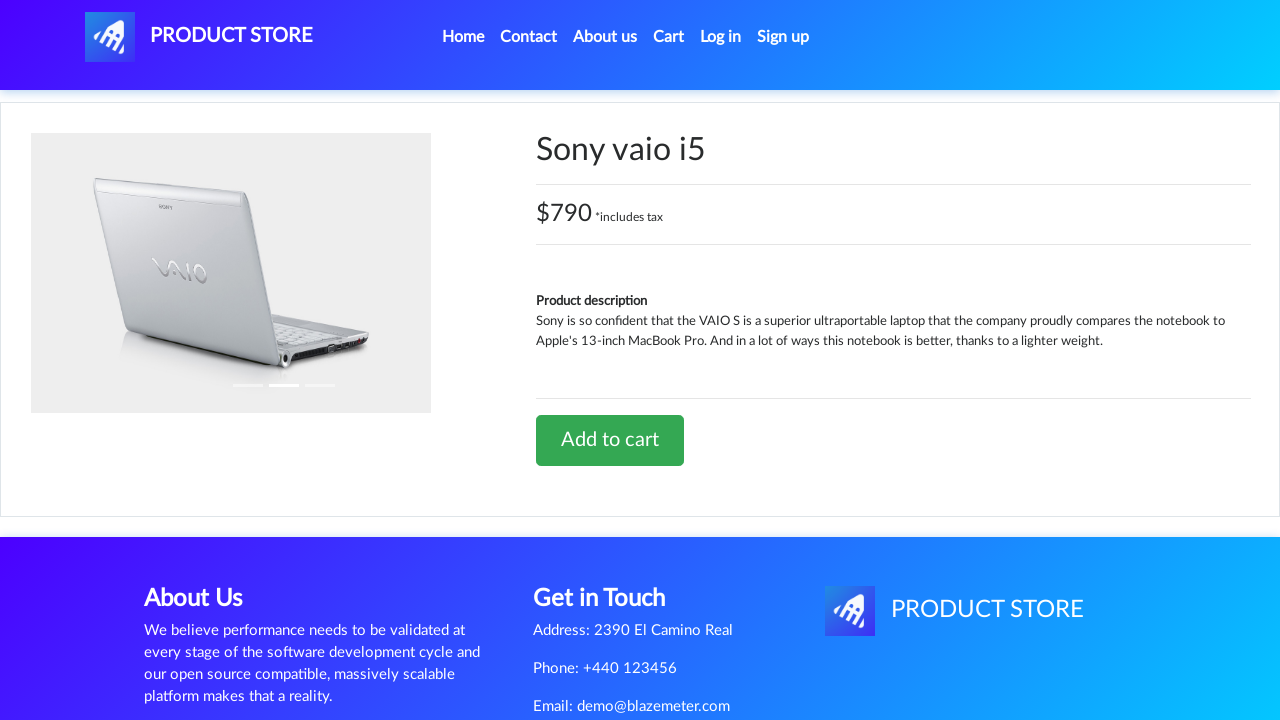

Clicked Add to cart button for Sony vaio i5 at (610, 440) on text=Add to cart
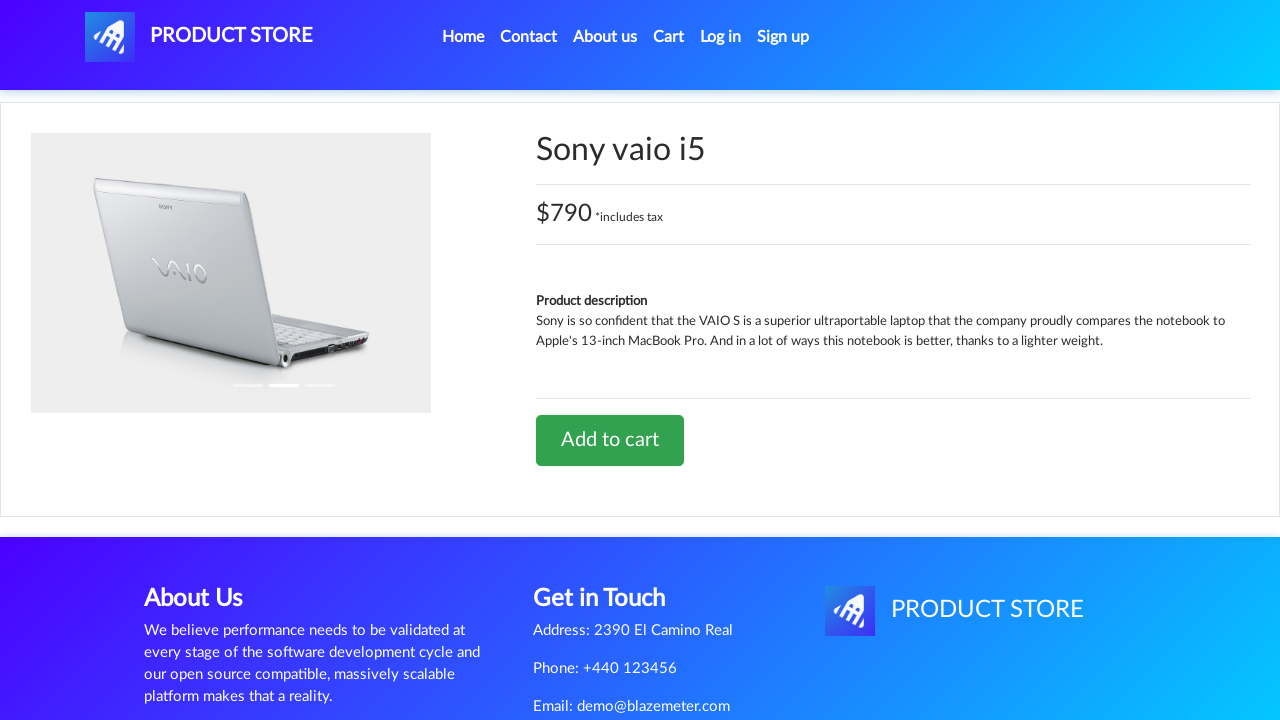

Accepted confirmation dialog for adding Sony vaio i5 to cart
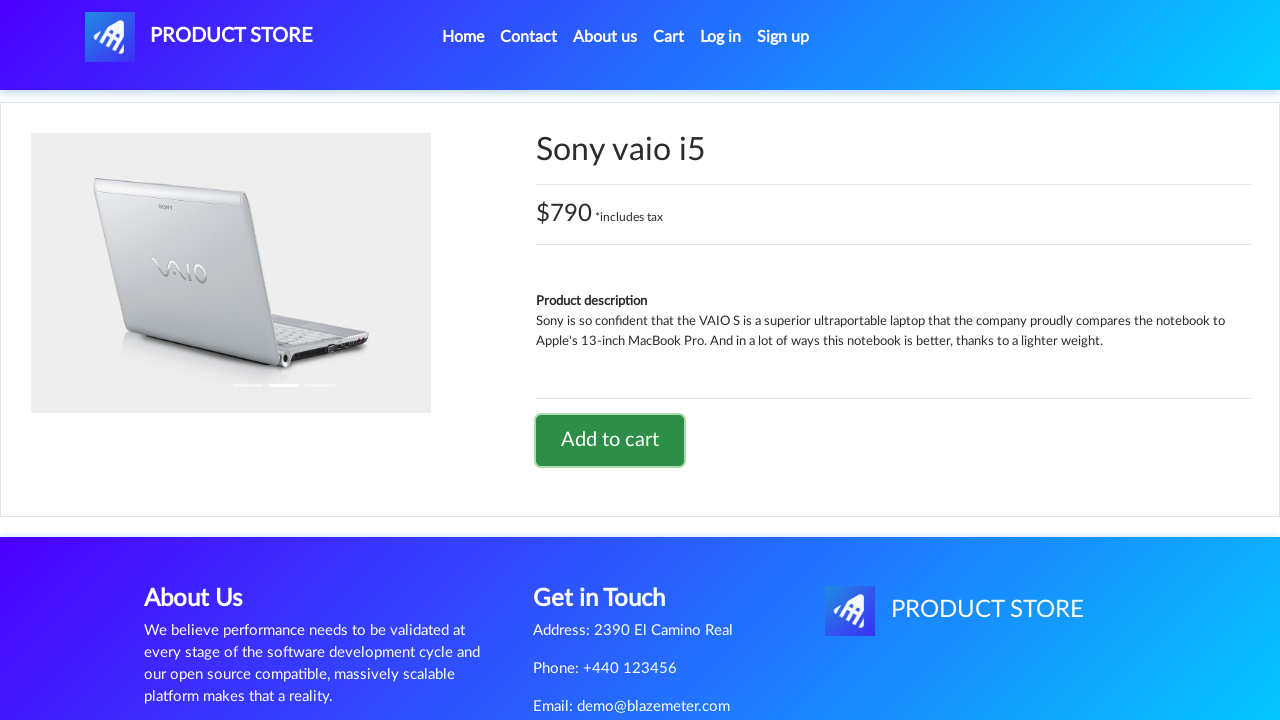

Waited for dialog to complete
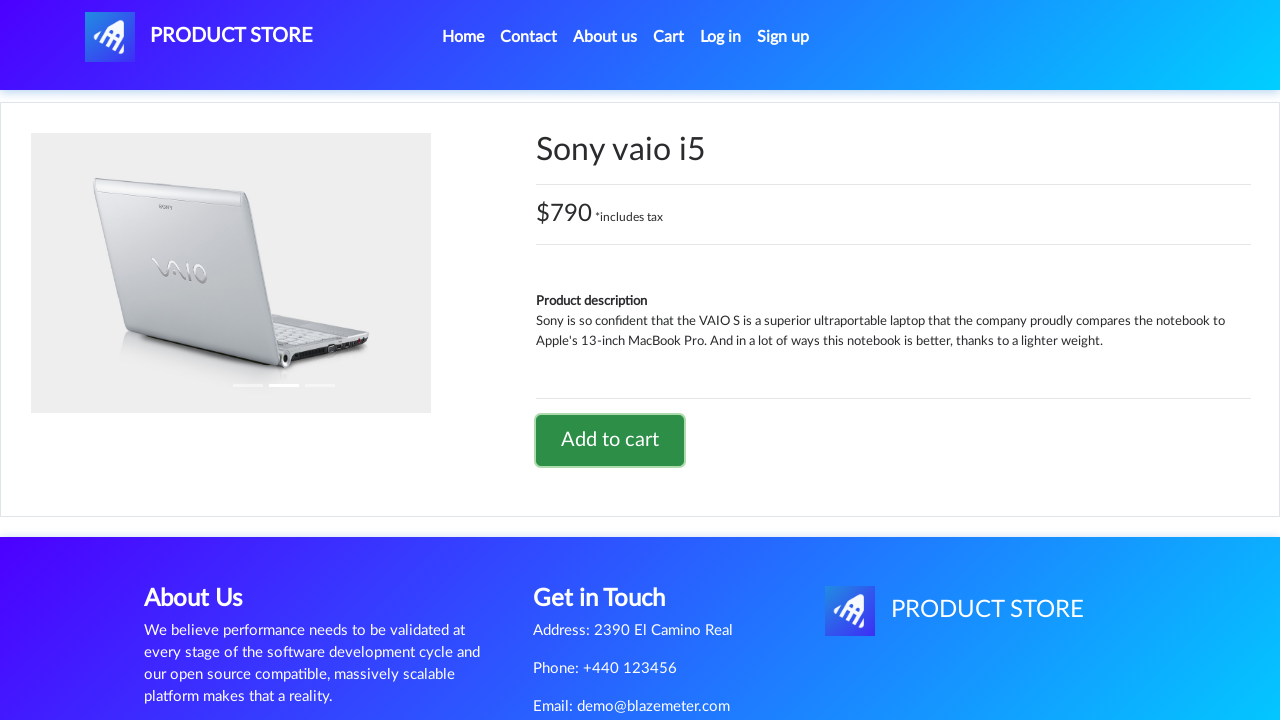

Clicked logo to return to home page at (199, 37) on #nava
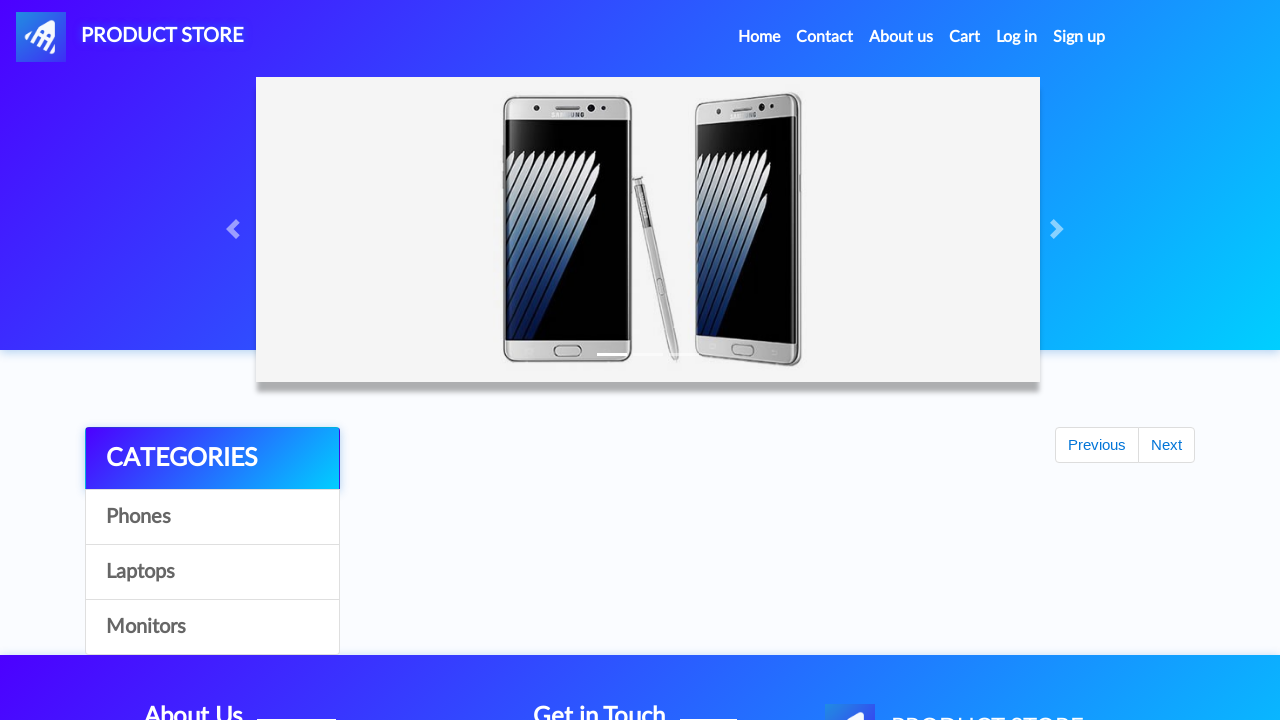

Home page loaded with categories visible
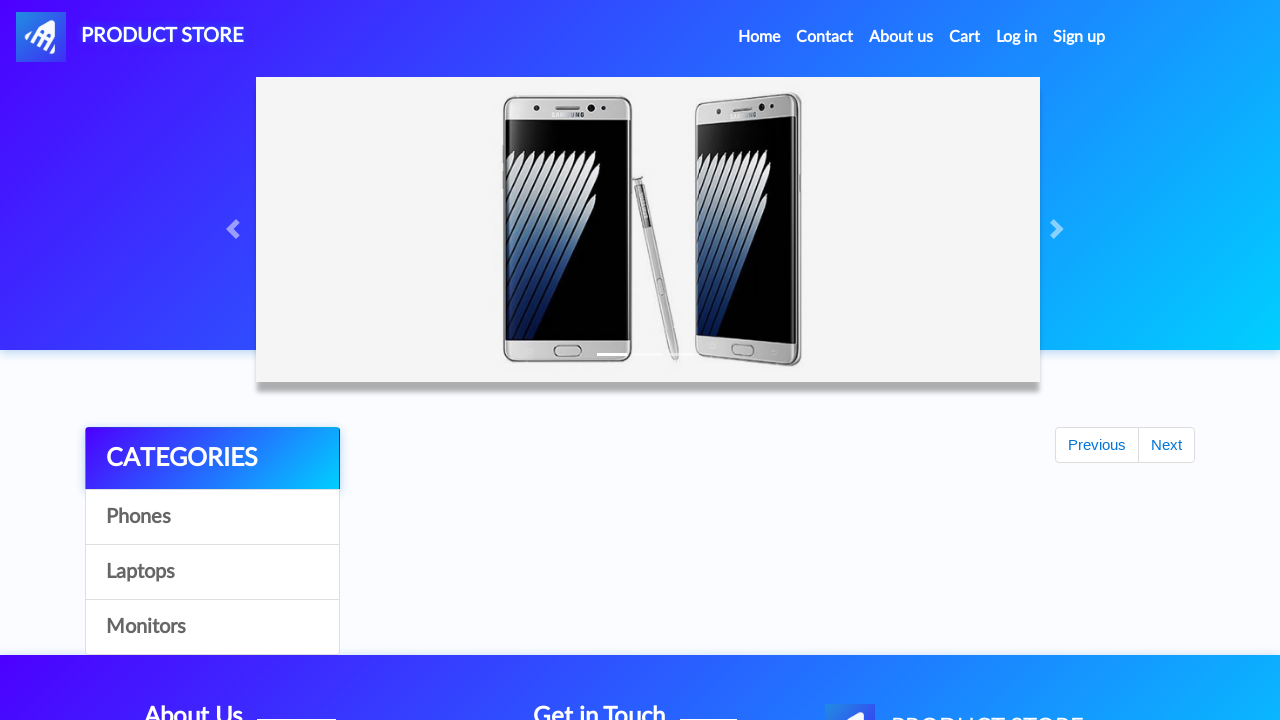

Clicked on Monitors category at (212, 627) on text=Monitors
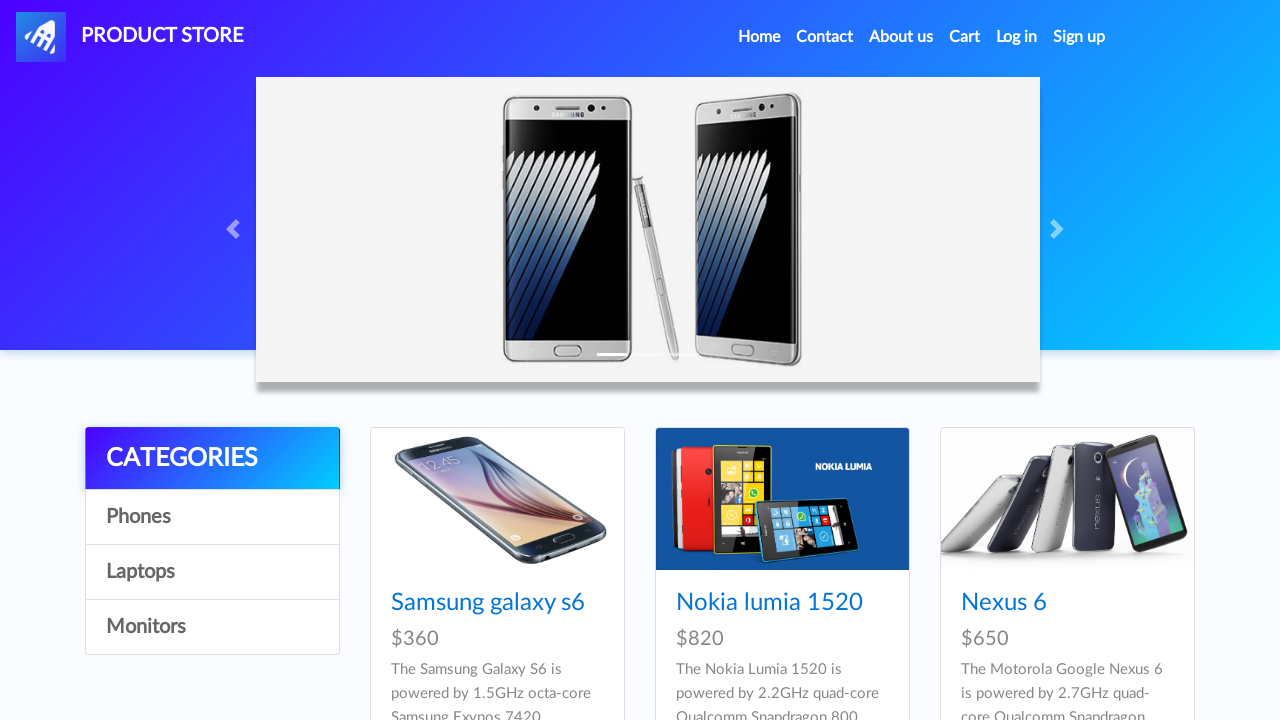

Apple monitor 24 product loaded in Monitors category
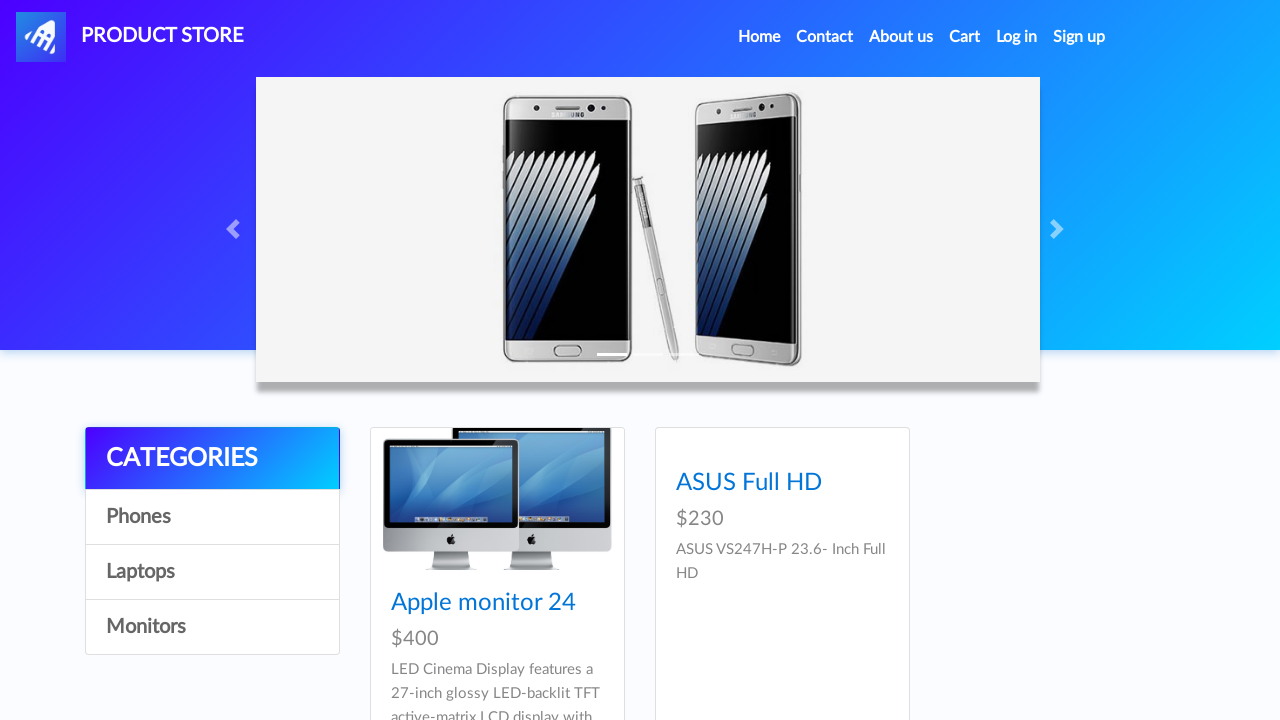

Clicked on Apple monitor 24 product at (484, 603) on text=Apple monitor 24
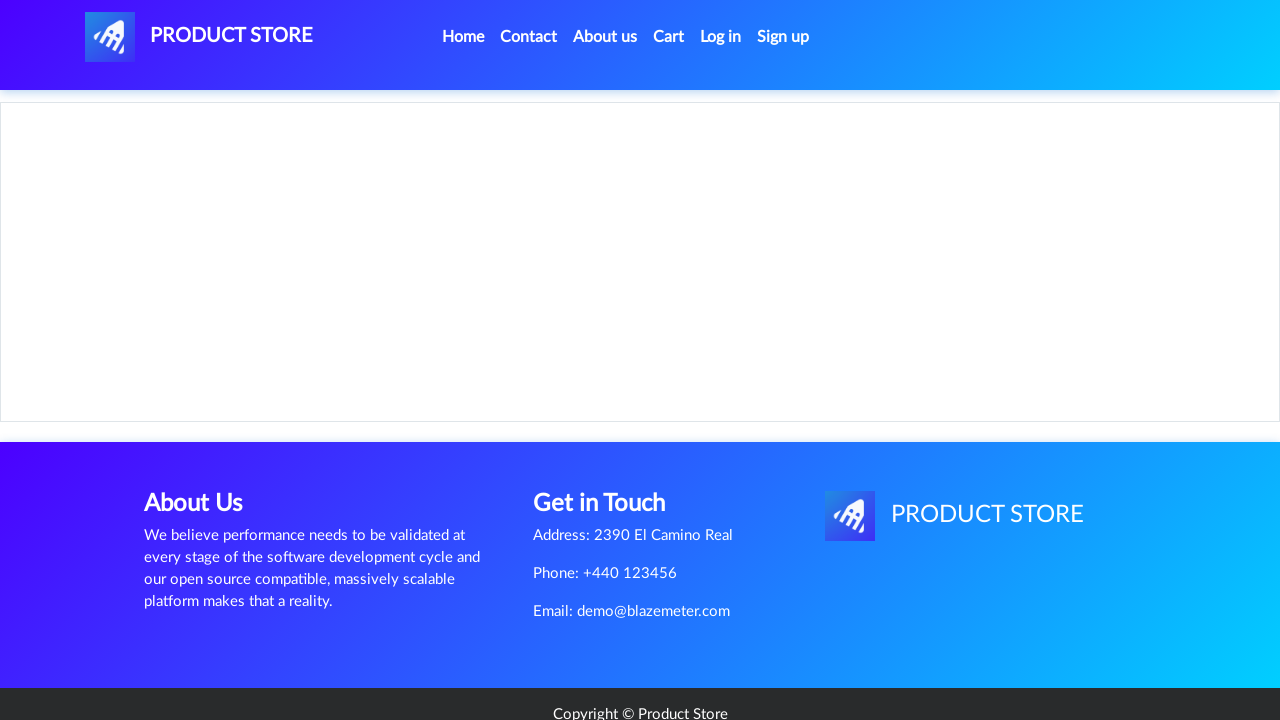

Product details page loaded with Add to cart button
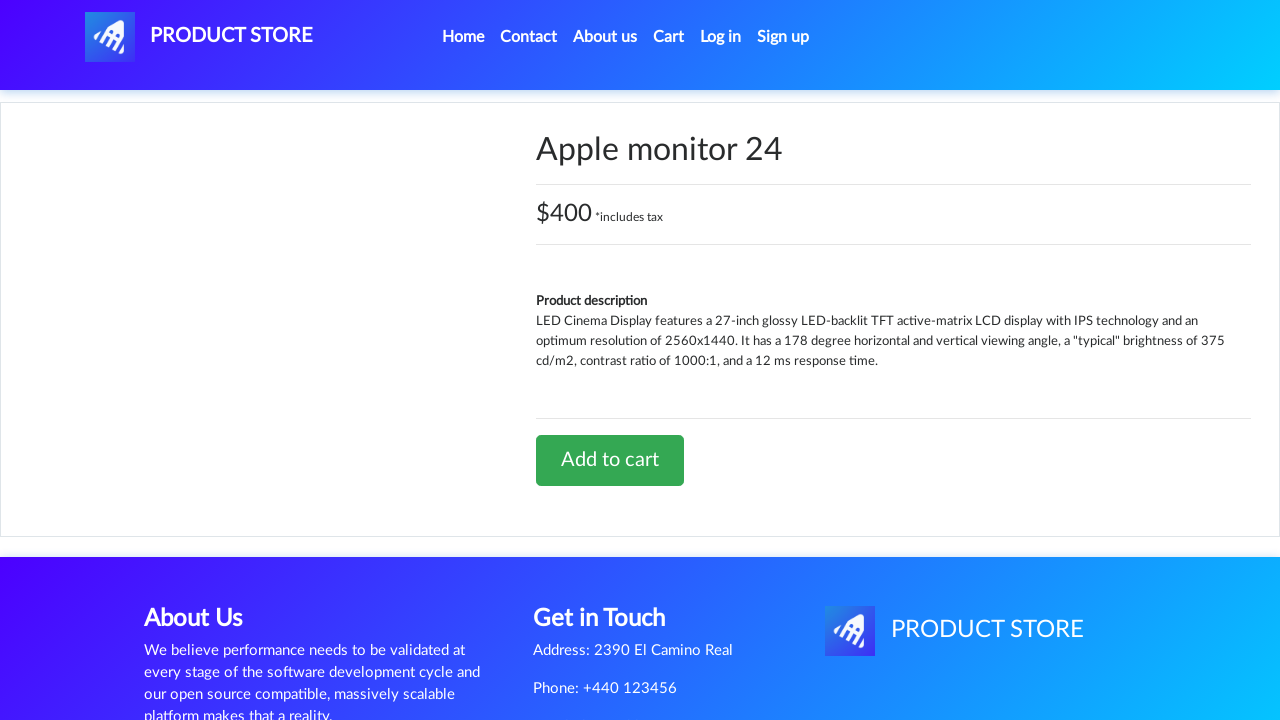

Clicked Add to cart button for Apple monitor 24 at (610, 460) on text=Add to cart
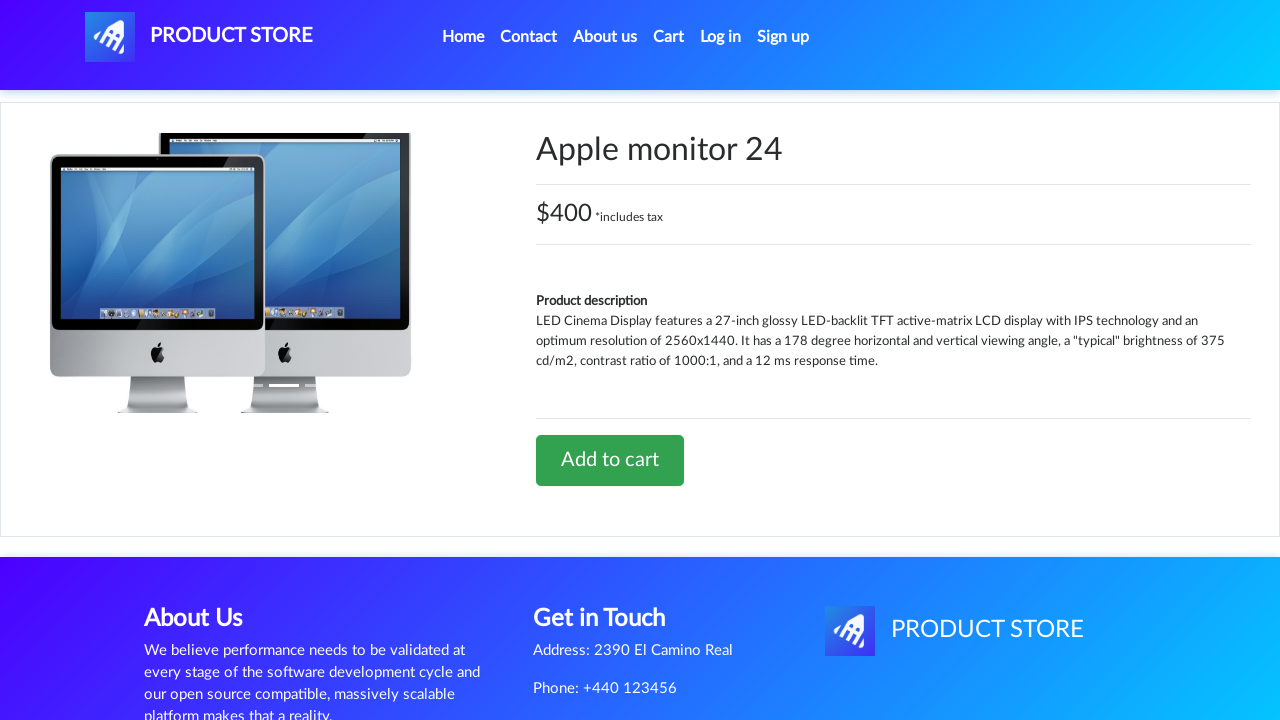

Accepted confirmation dialog for adding Apple monitor 24 to cart
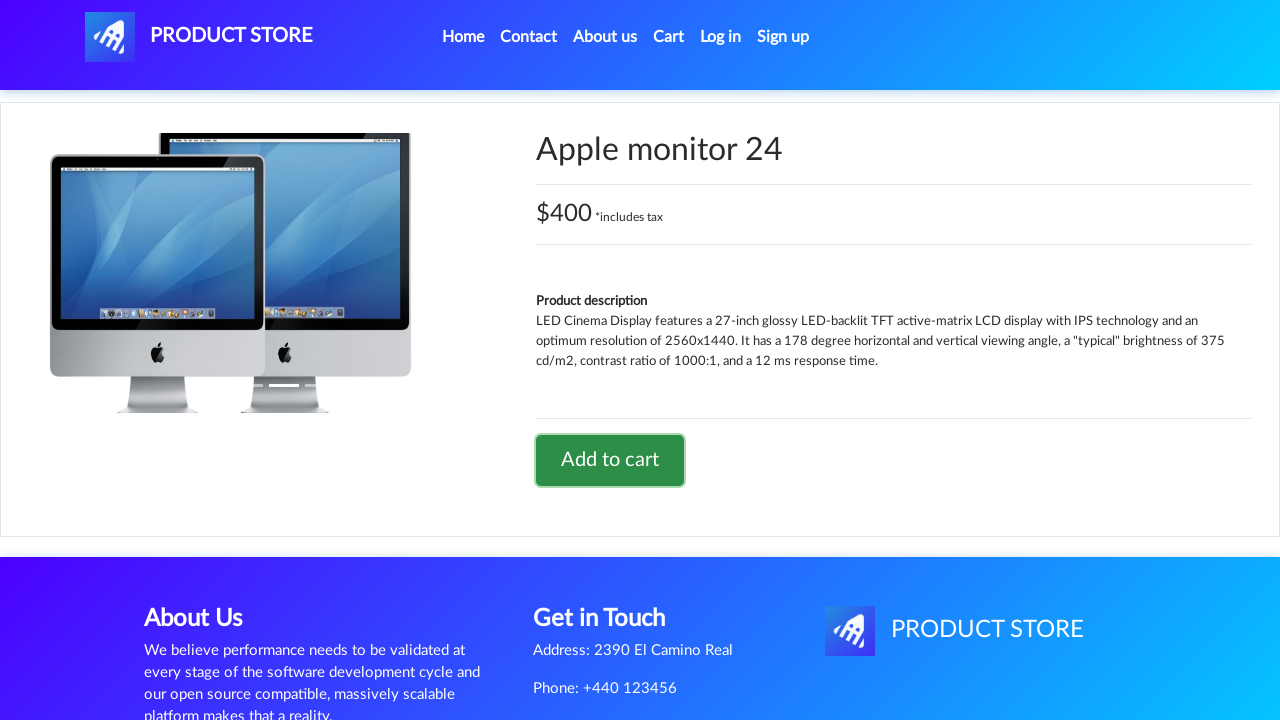

Waited for dialog to complete
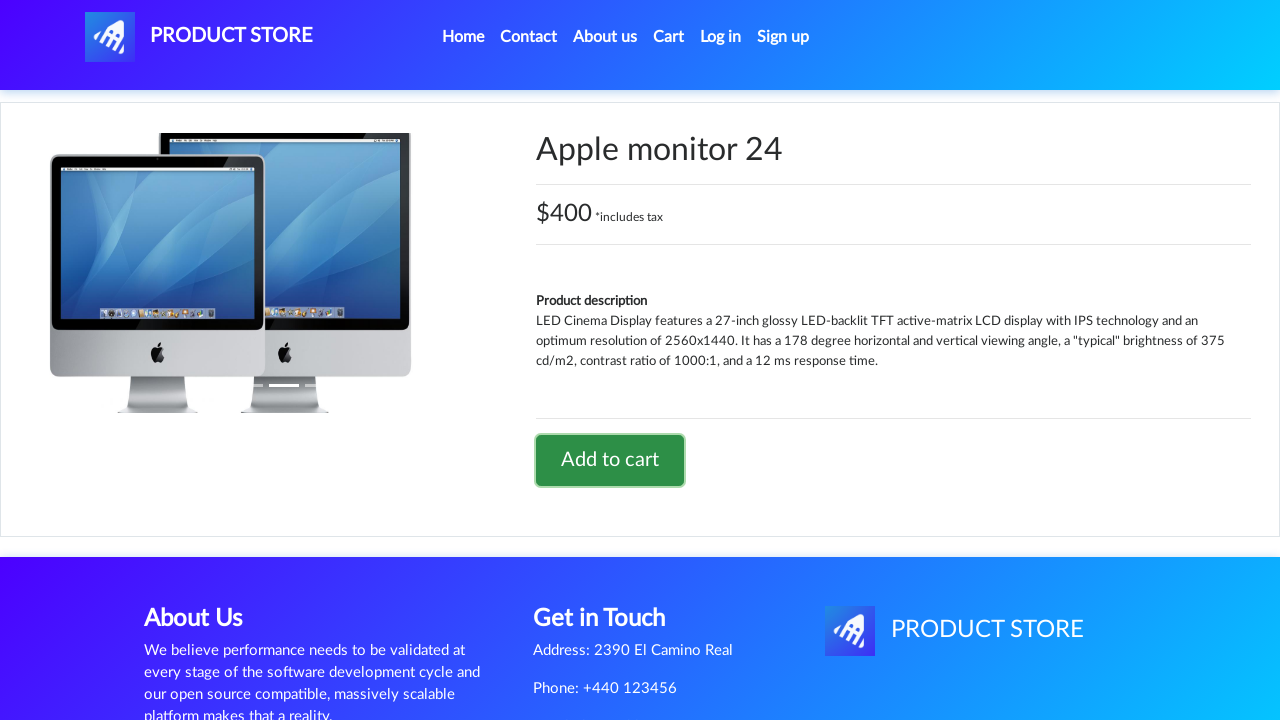

Clicked logo to return to home page at (199, 37) on #nava
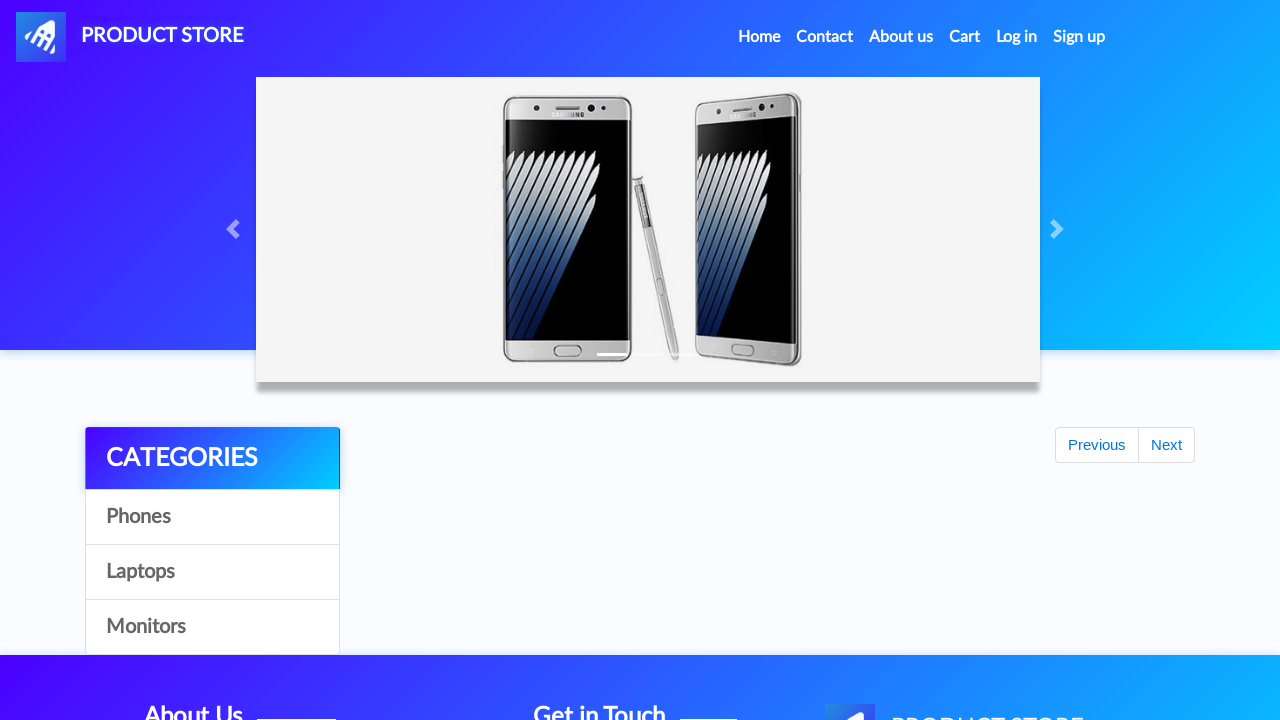

Home page loaded with categories visible
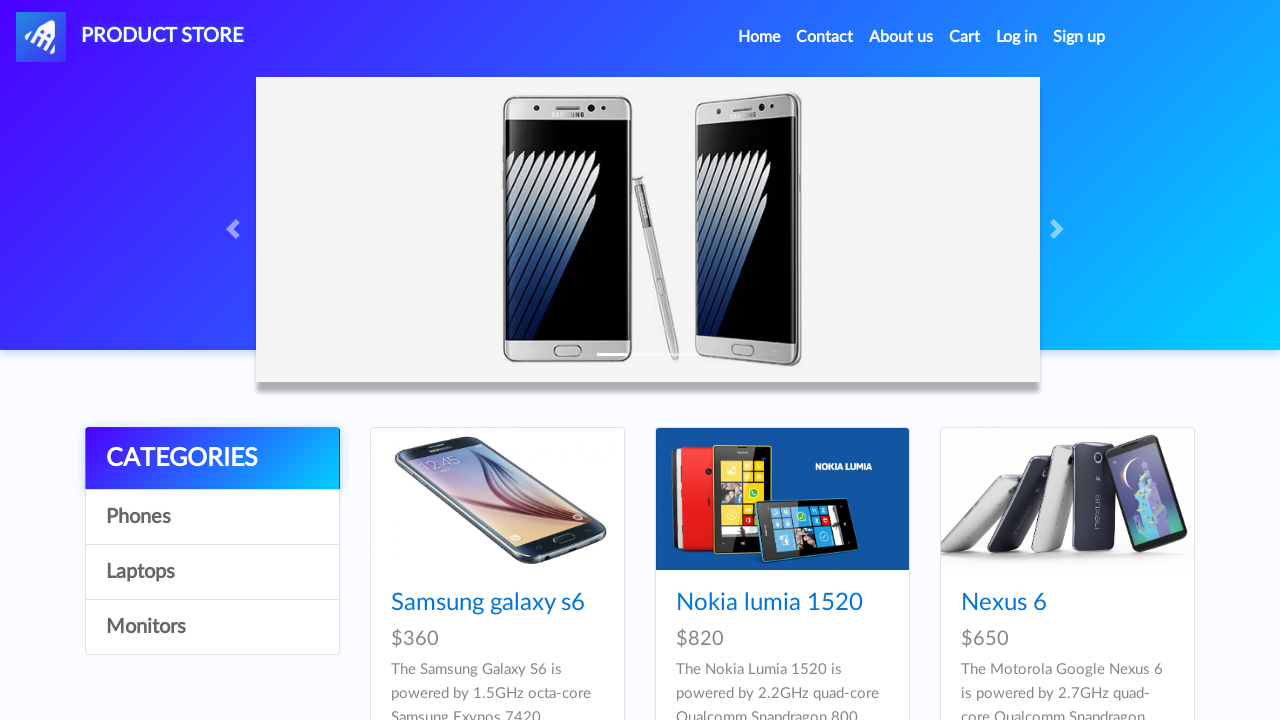

Clicked on cart button to navigate to shopping cart at (965, 37) on #cartur
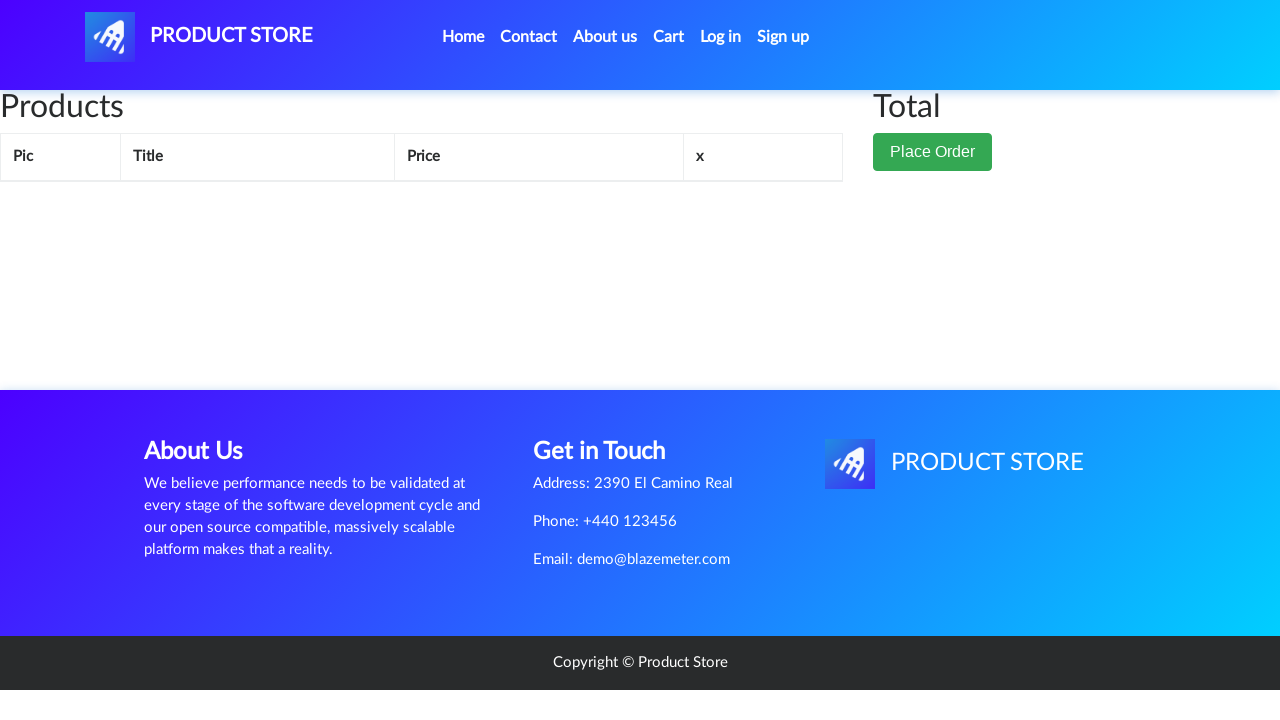

Cart page loaded with all three products visible
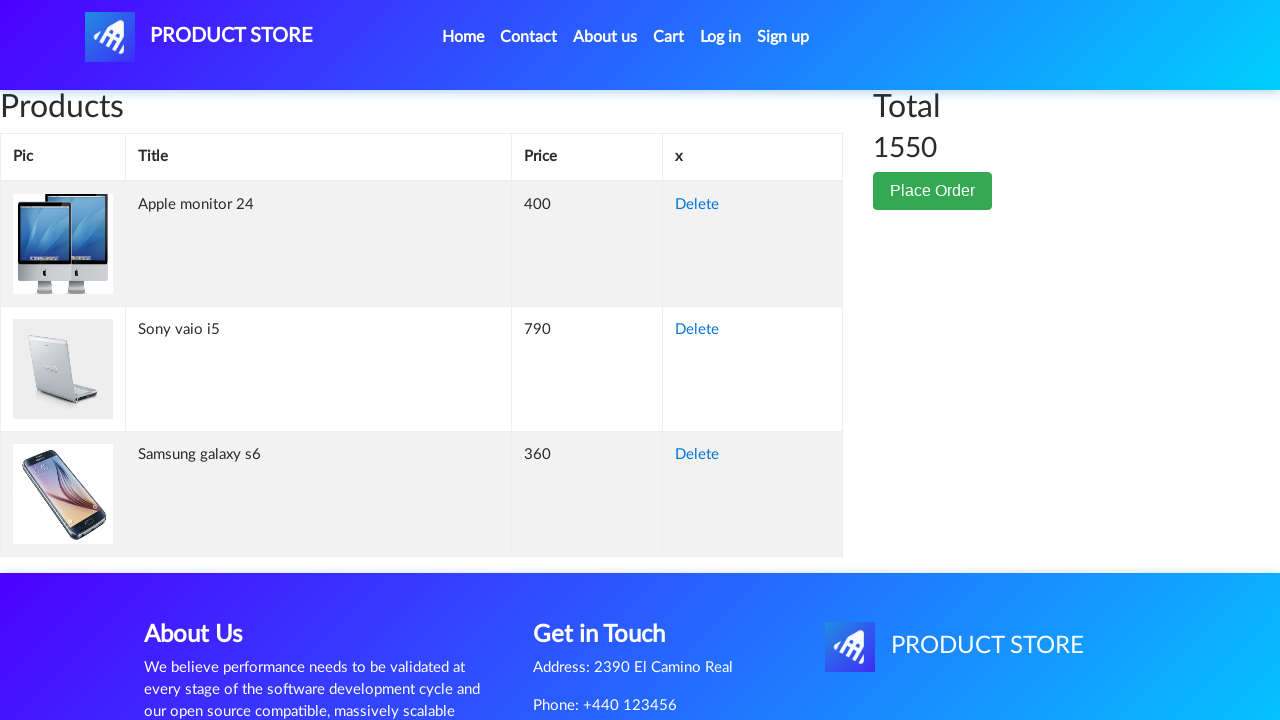

Waited for cart to fully render
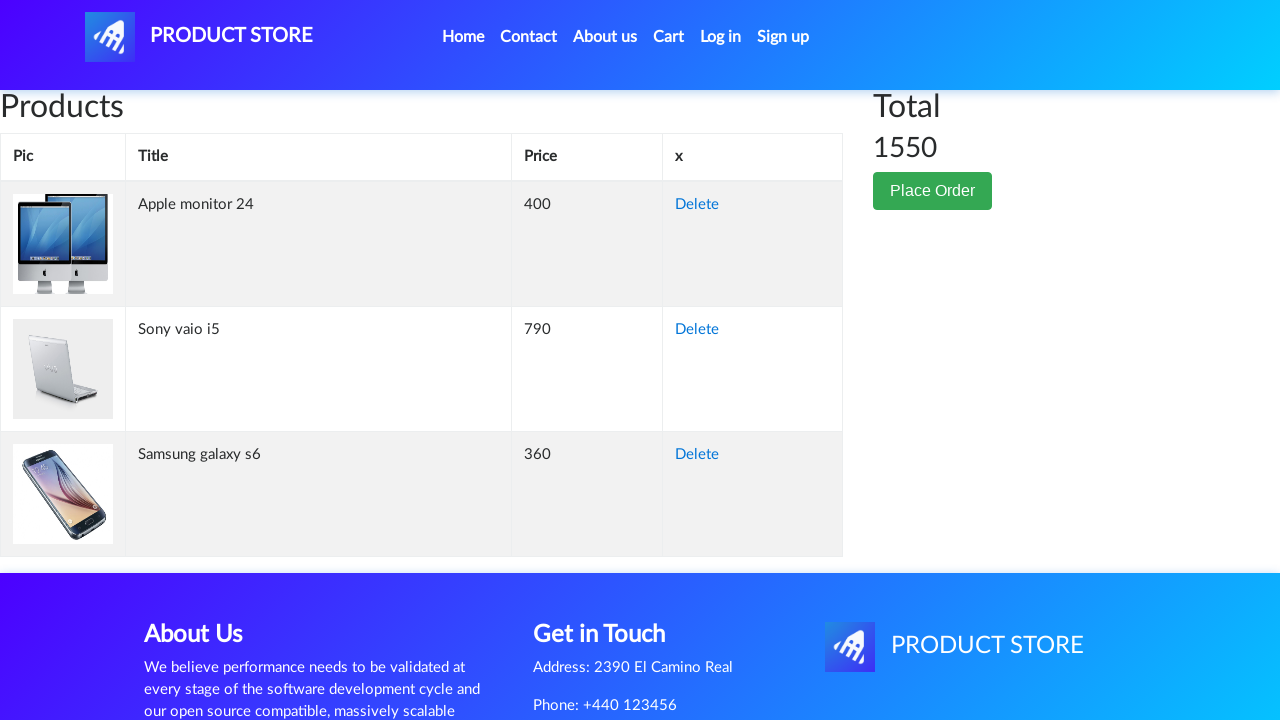

Clicked Delete button to remove product from cart at (697, 205) on xpath=//tbody[@id='tbodyid']//a[text()='Delete'] >> nth=0
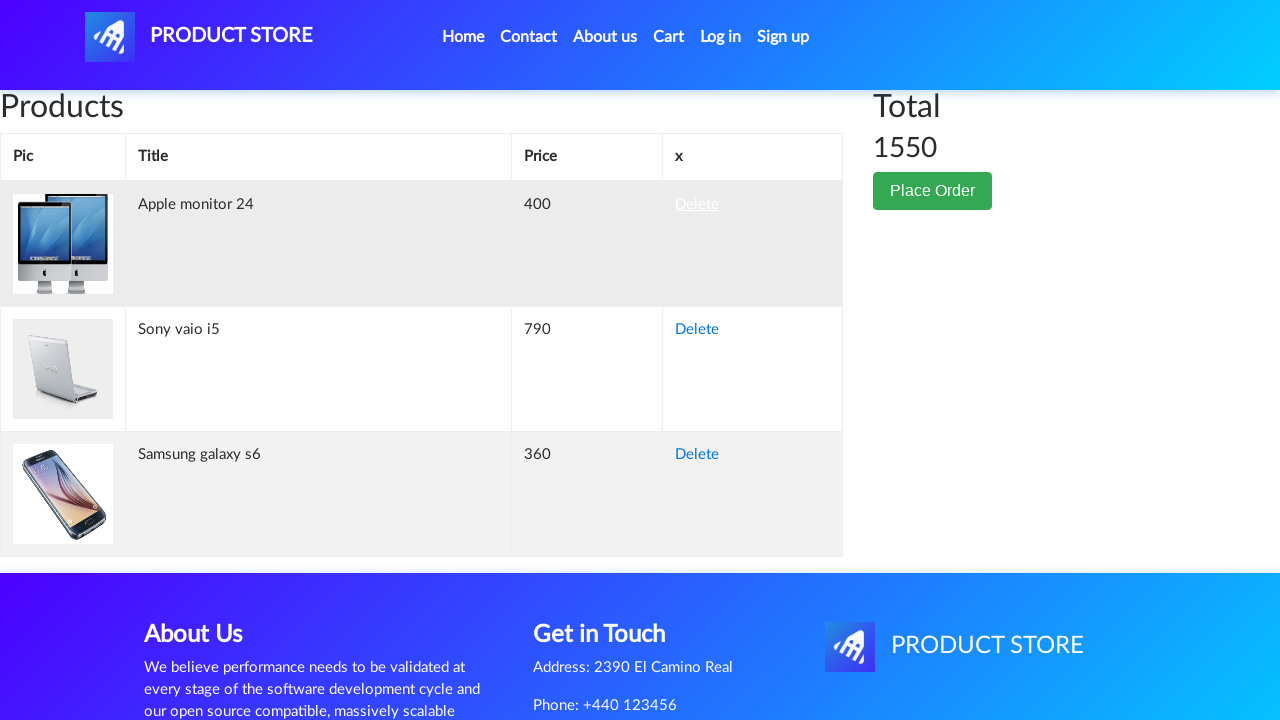

Waited for product deletion to complete
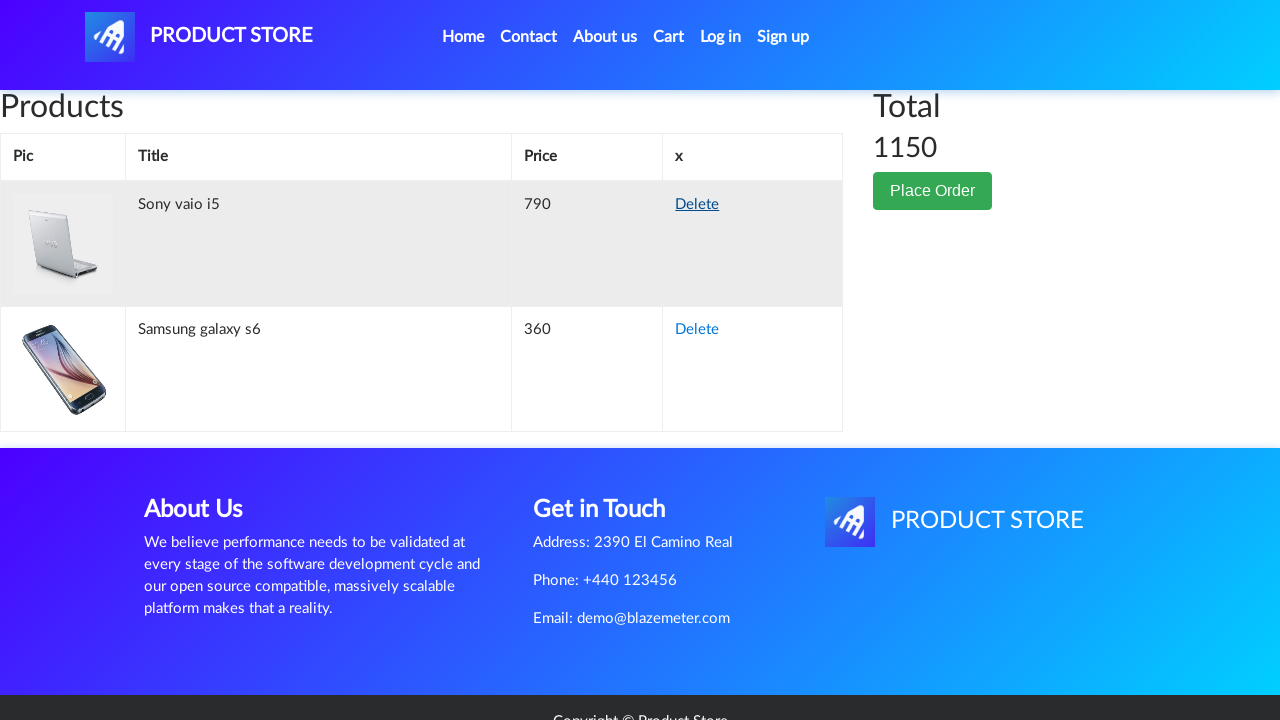

Clicked Delete button to remove product from cart at (697, 205) on xpath=//tbody[@id='tbodyid']//a[text()='Delete'] >> nth=0
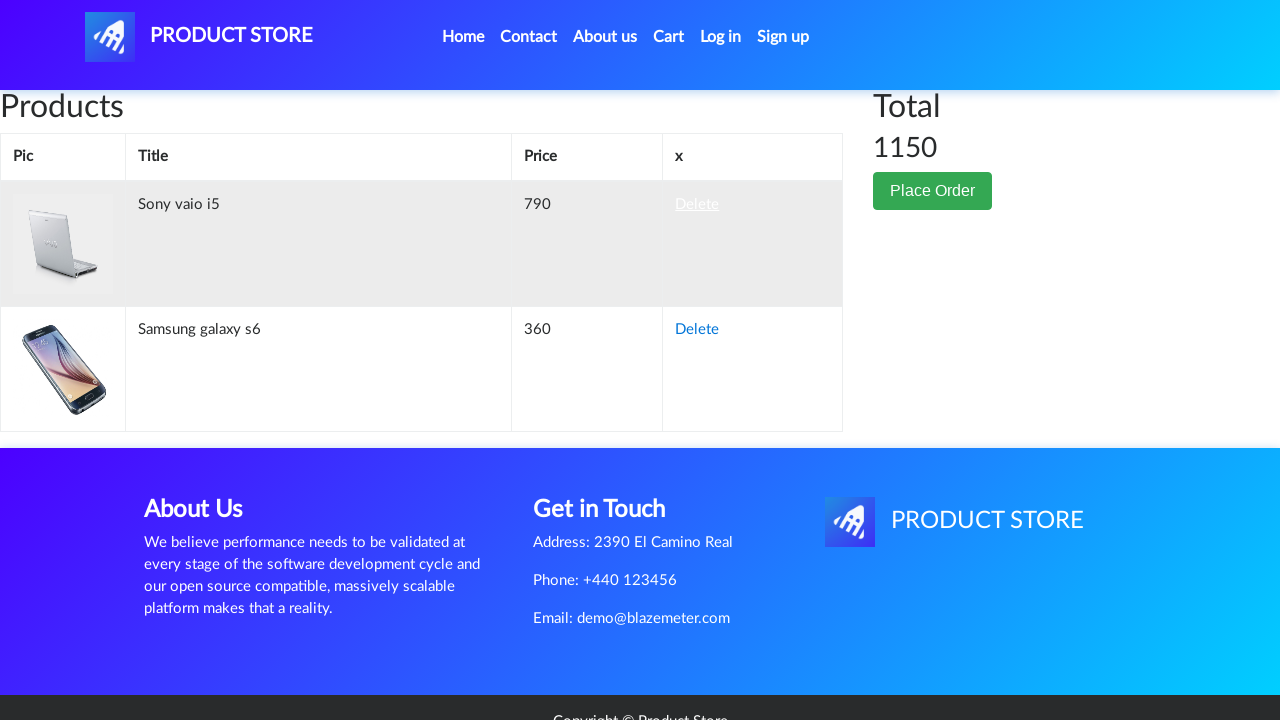

Waited for product deletion to complete
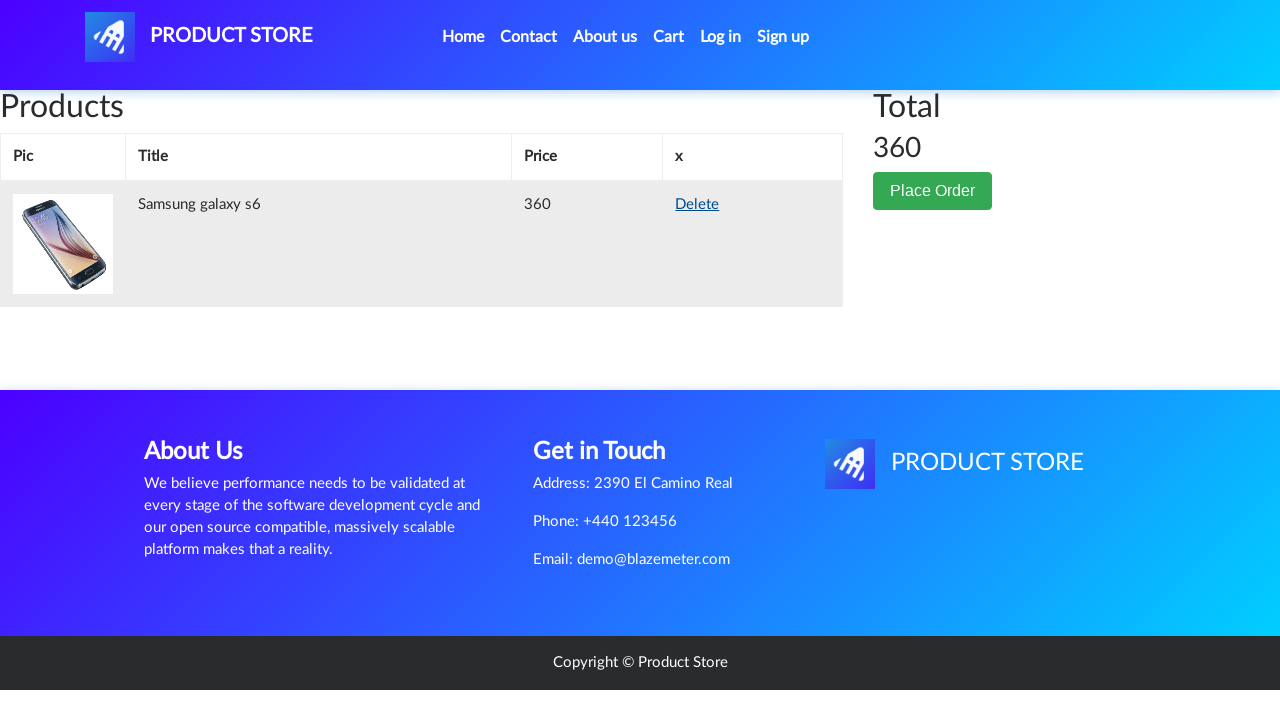

Clicked Delete button to remove product from cart at (697, 205) on xpath=//tbody[@id='tbodyid']//a[text()='Delete'] >> nth=0
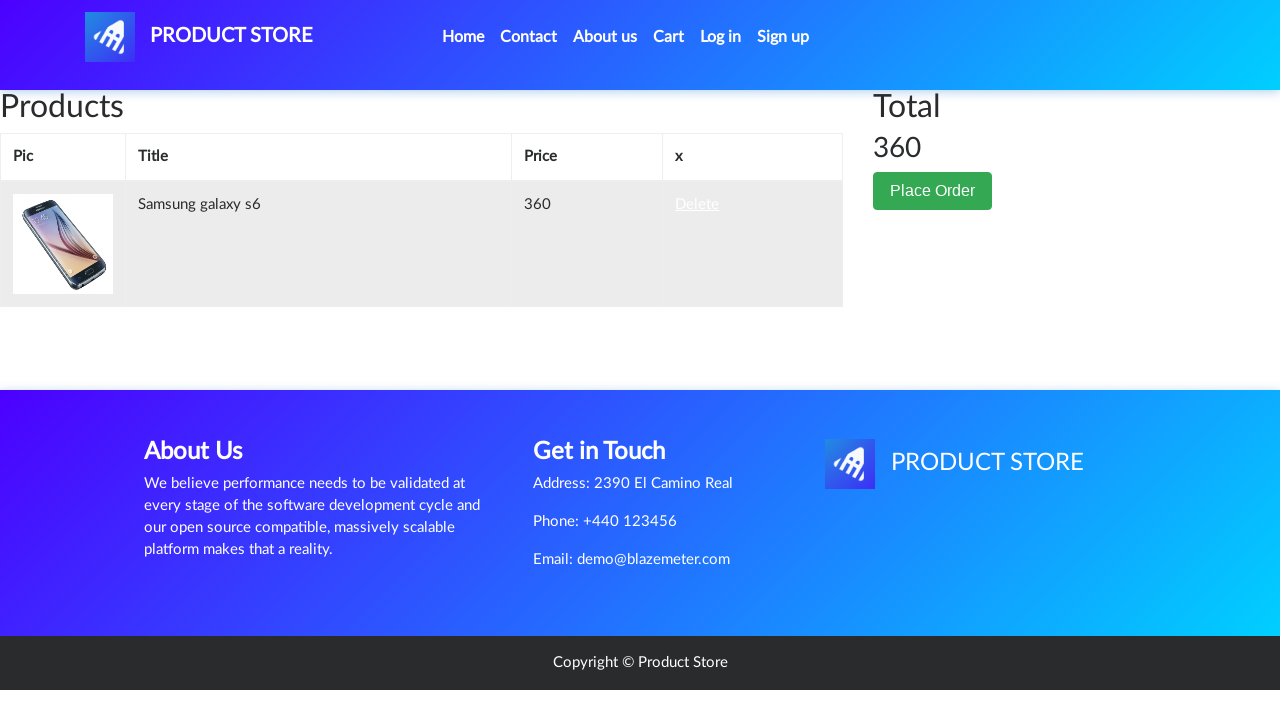

Waited for product deletion to complete
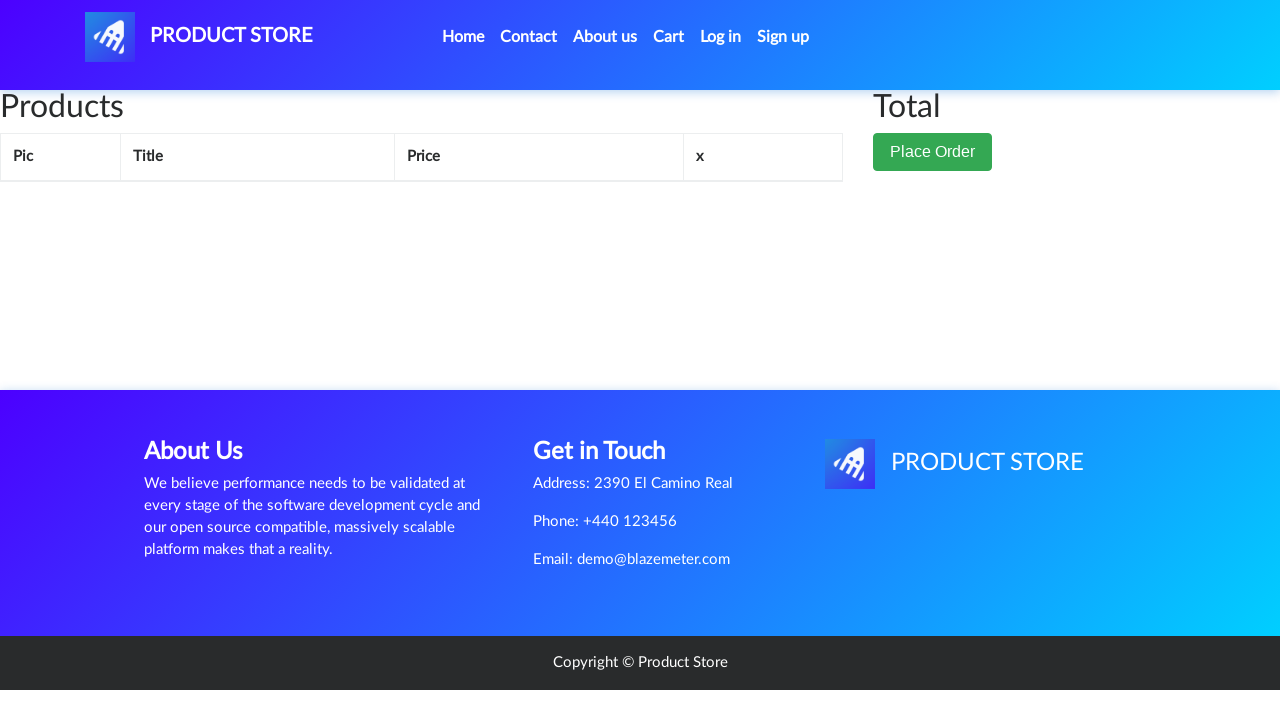

All products successfully deleted from cart - cart is now empty
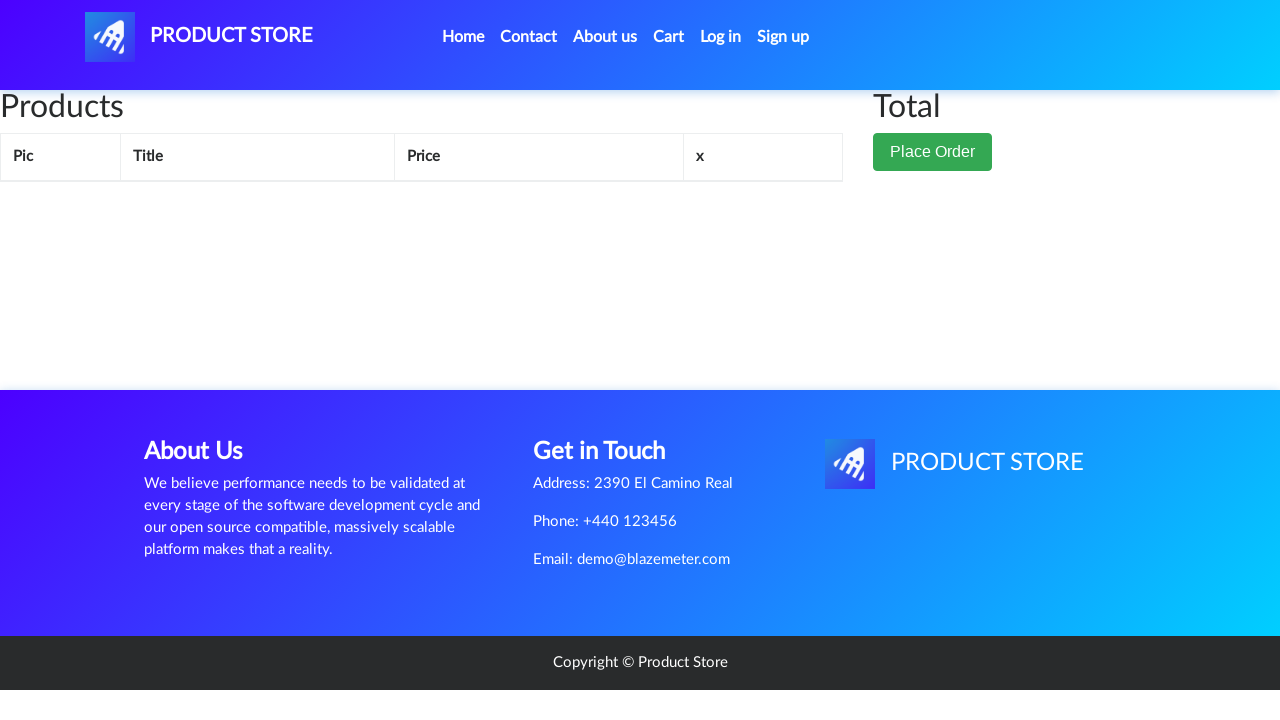

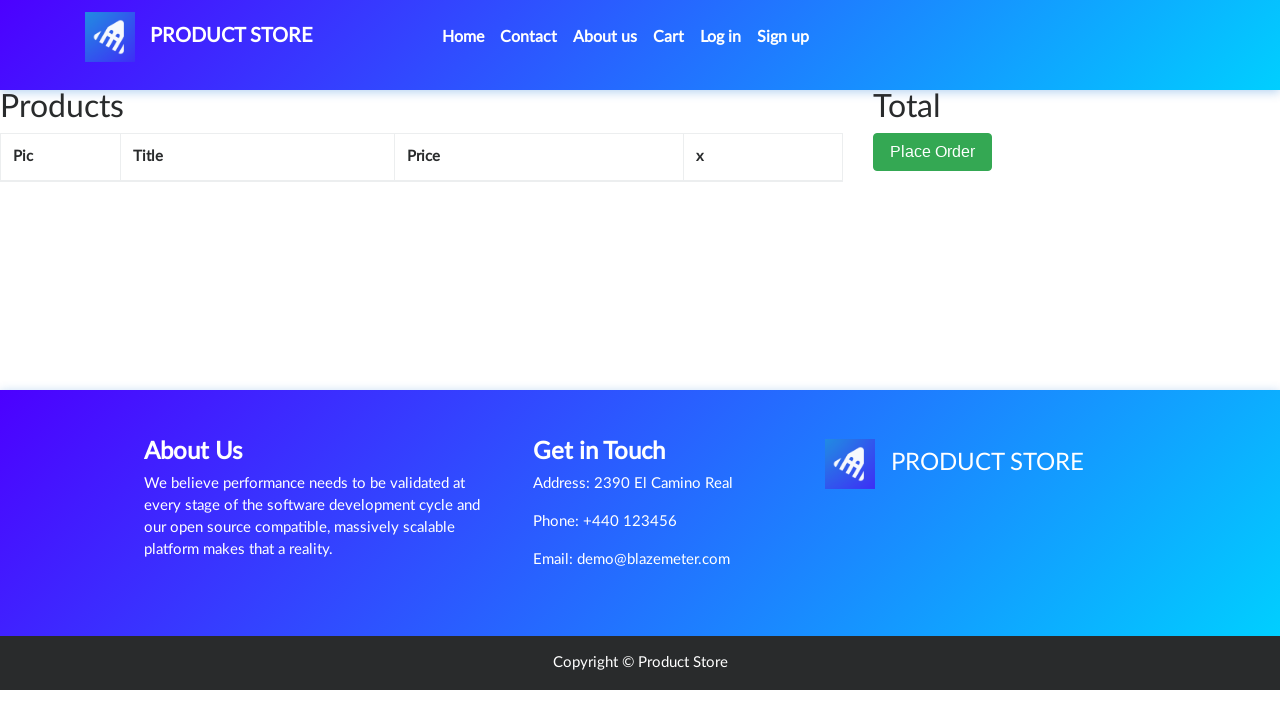